Tests auto-suggestive/autocomplete input functionality by typing a partial search term, then using keyboard navigation to find and select a specific country from the dropdown suggestions.

Starting URL: http://www.qaclickacademy.com/practice.php

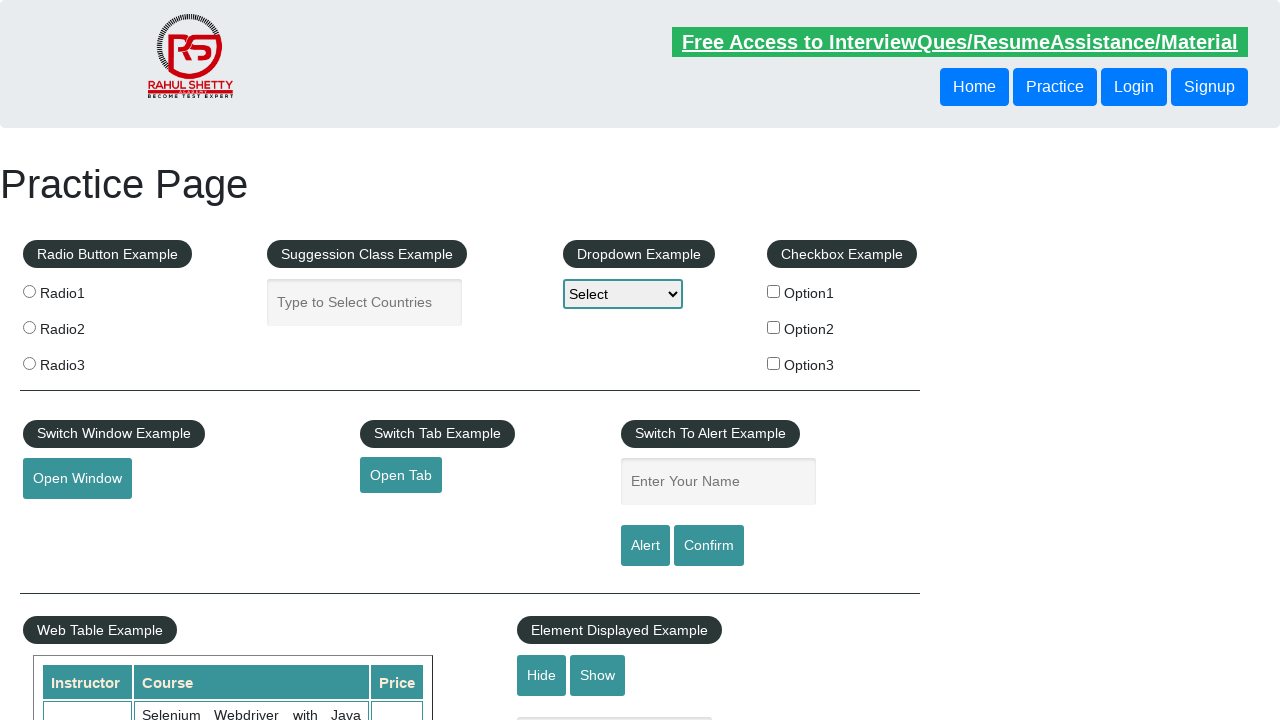

Navigated to QA Click Academy practice page
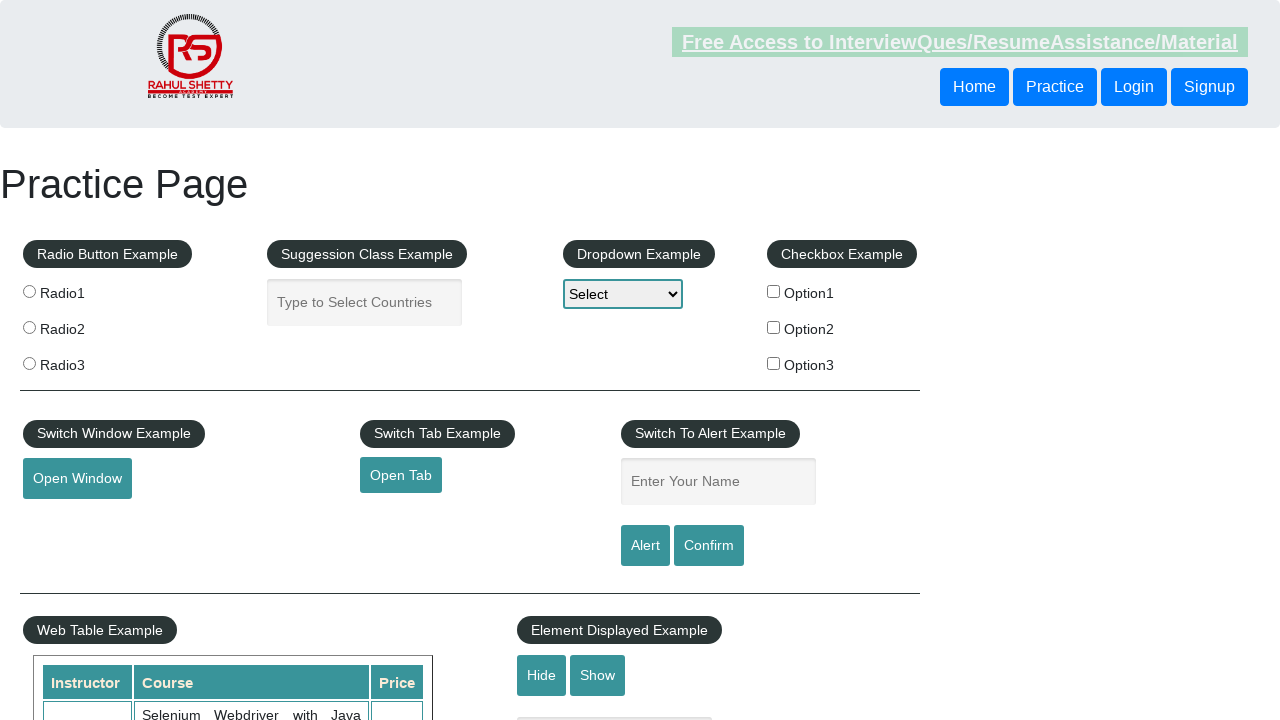

Filled autocomplete input with partial search term 'rep' on input.inputs.ui-autocomplete-input
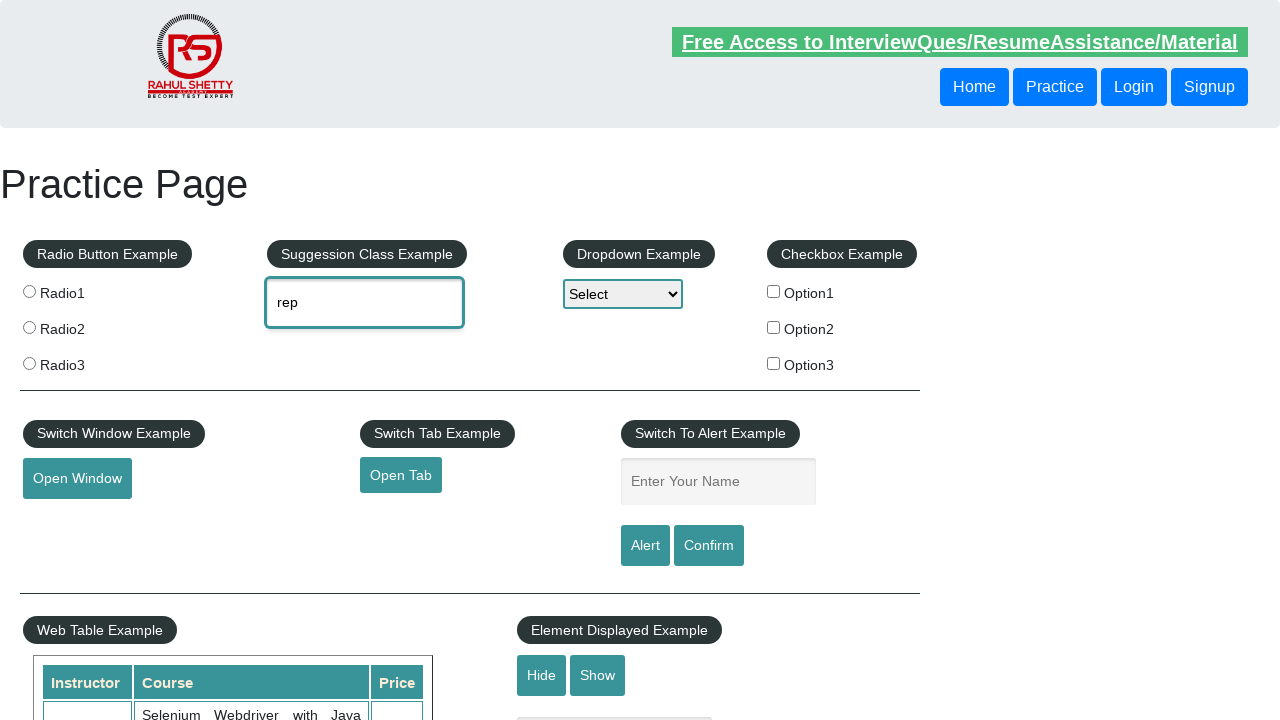

Waited 2 seconds for autocomplete suggestions to appear
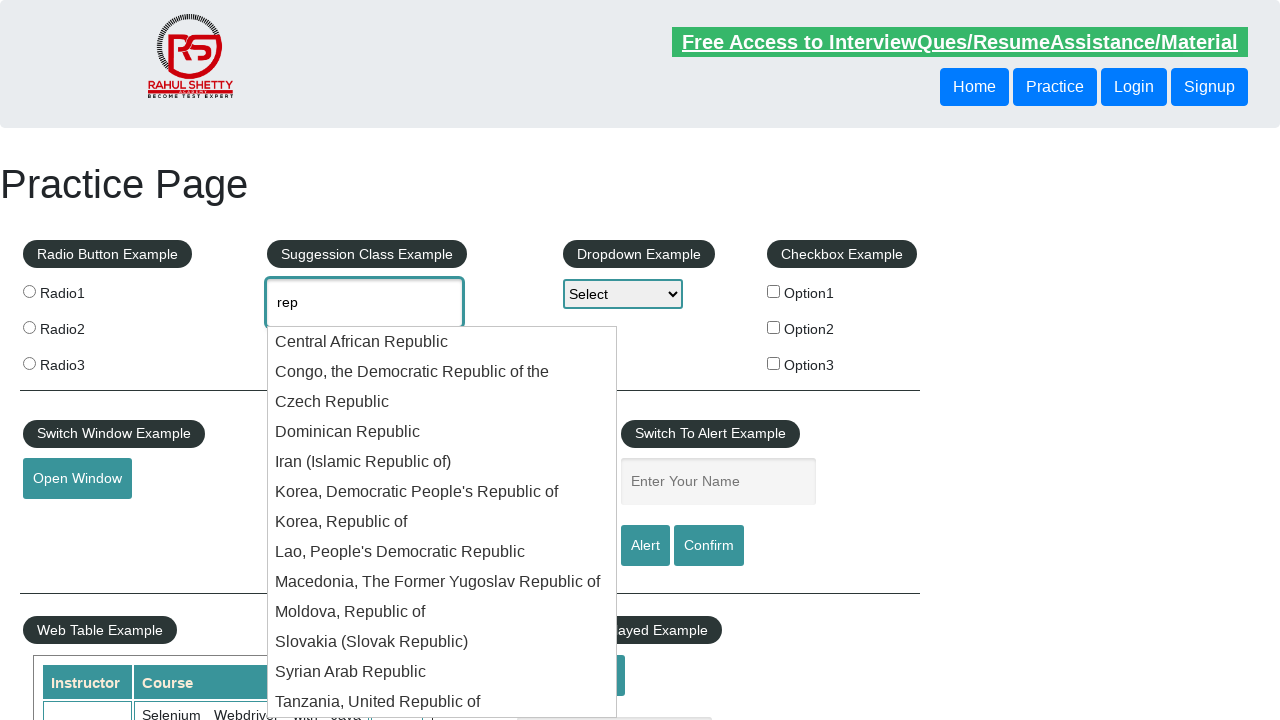

Pressed ArrowDown to start navigating autocomplete suggestions on input.inputs.ui-autocomplete-input
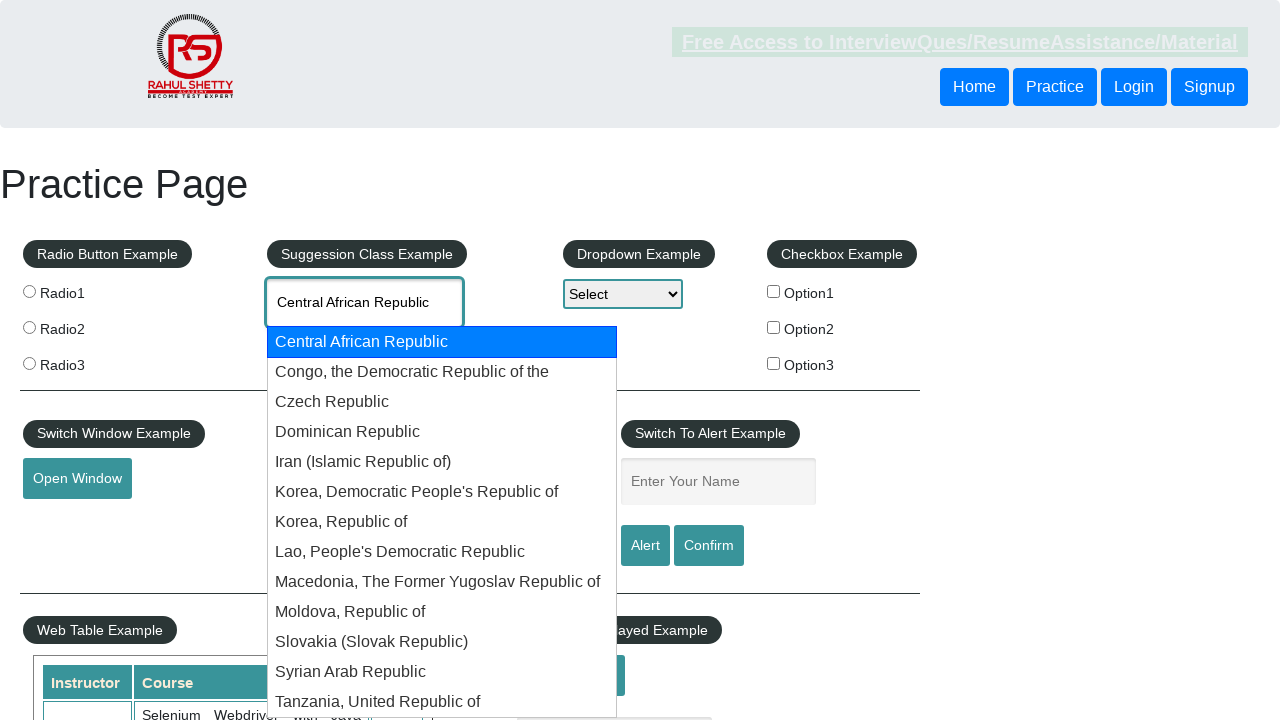

Pressed ArrowDown to navigate to next suggestion (iteration 1/15) on input.inputs.ui-autocomplete-input
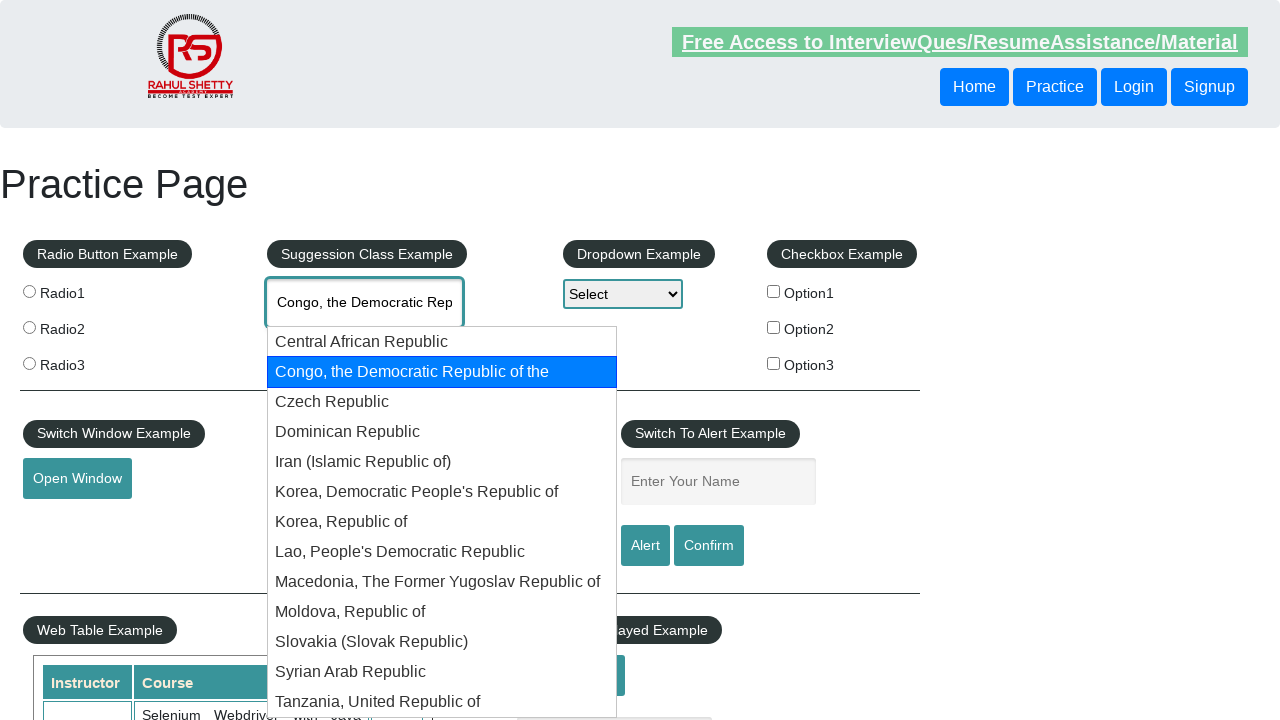

Waited 200ms between navigation attempts
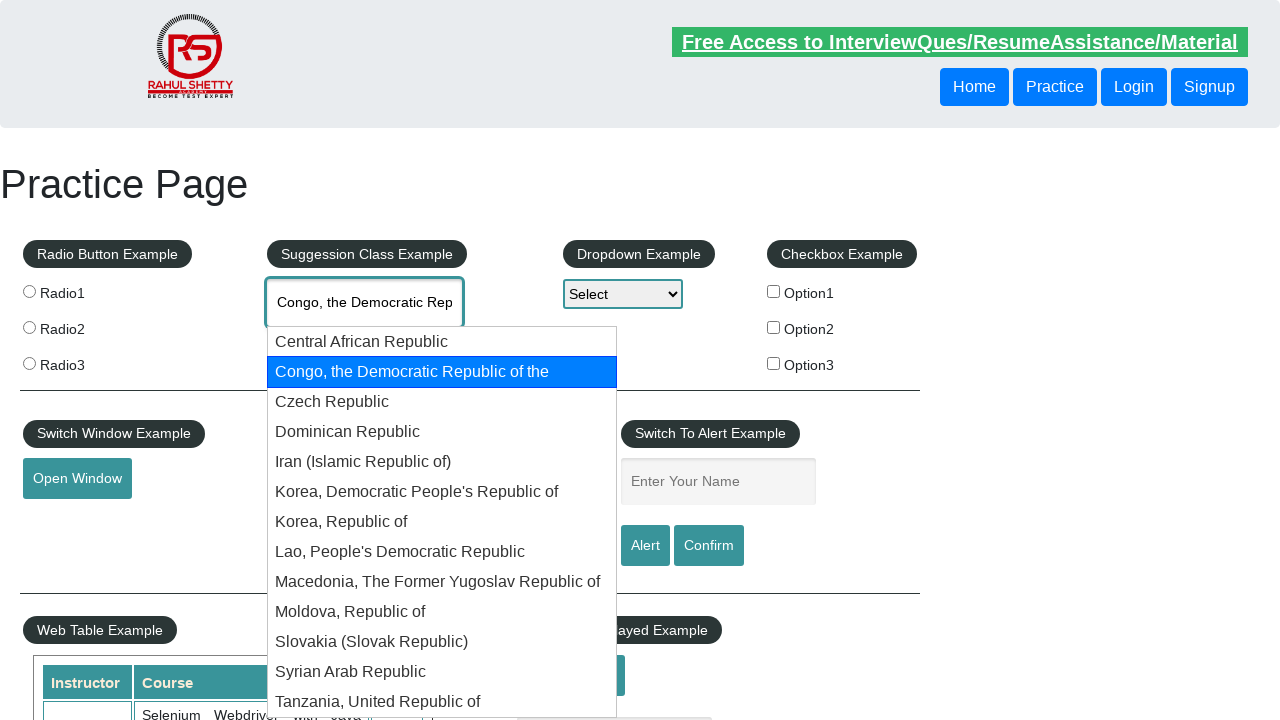

Pressed ArrowDown to navigate to next suggestion (iteration 2/15) on input.inputs.ui-autocomplete-input
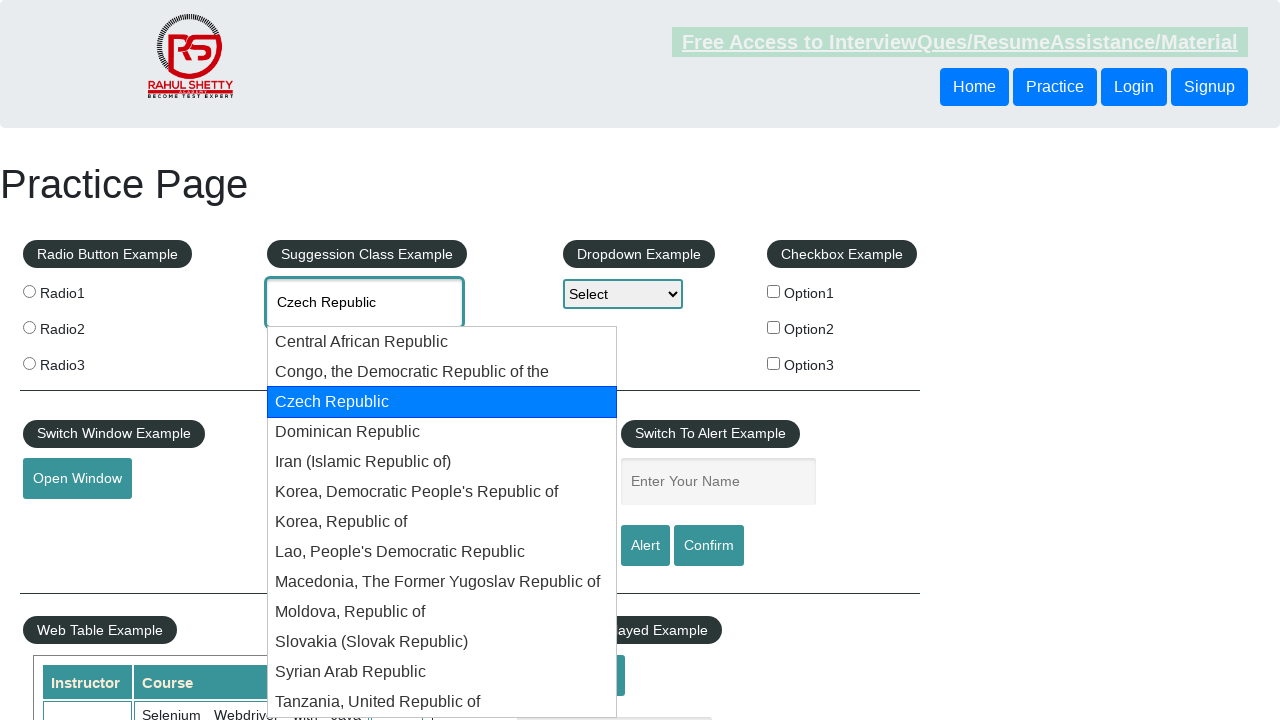

Waited 200ms between navigation attempts
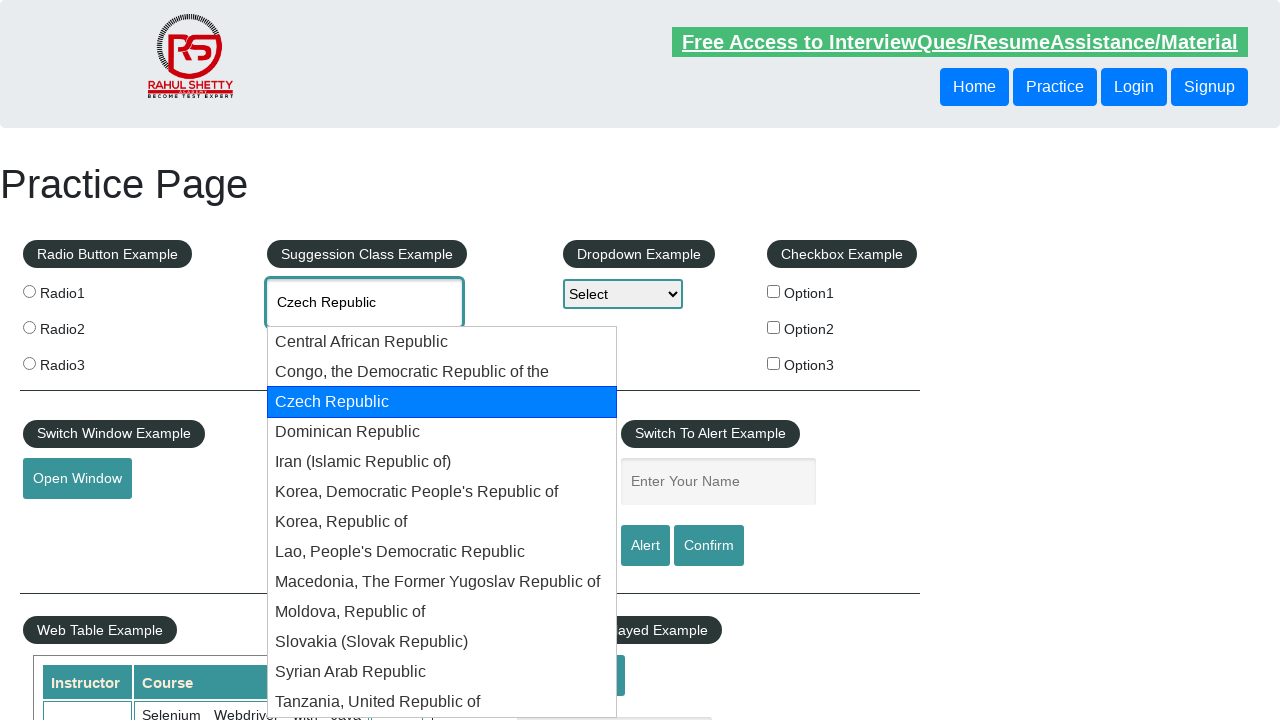

Pressed ArrowDown to navigate to next suggestion (iteration 3/15) on input.inputs.ui-autocomplete-input
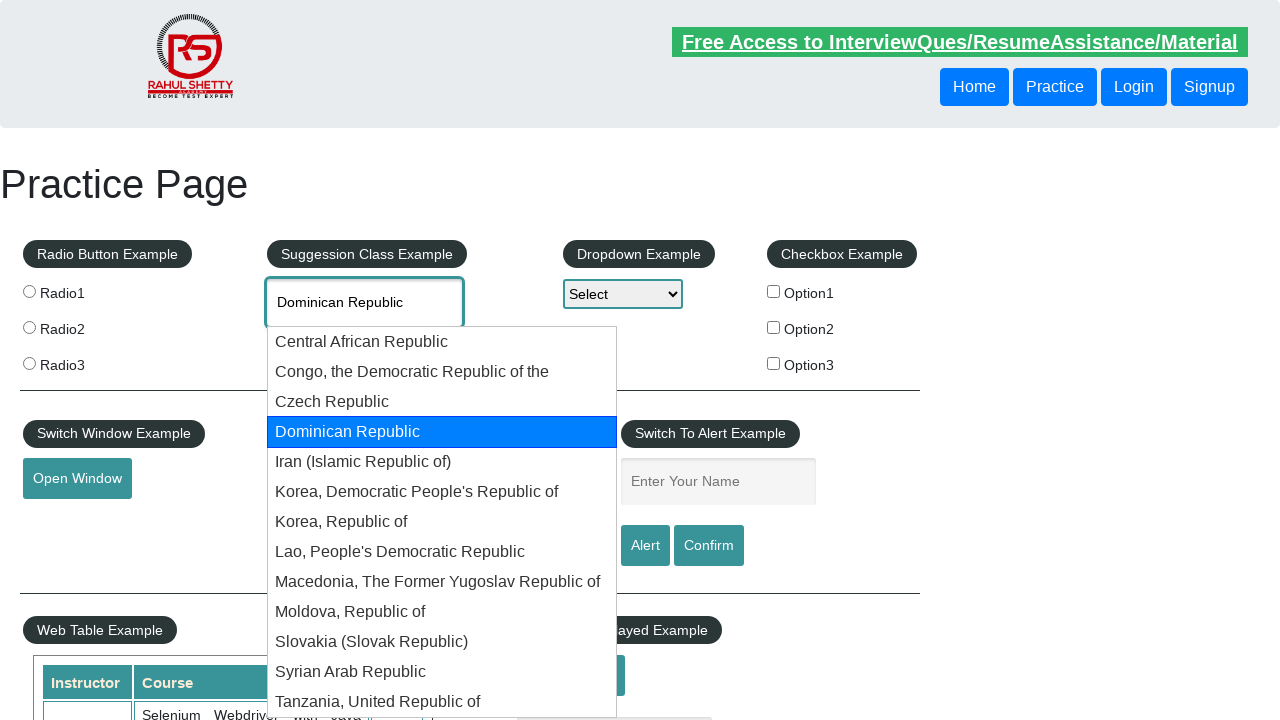

Waited 200ms between navigation attempts
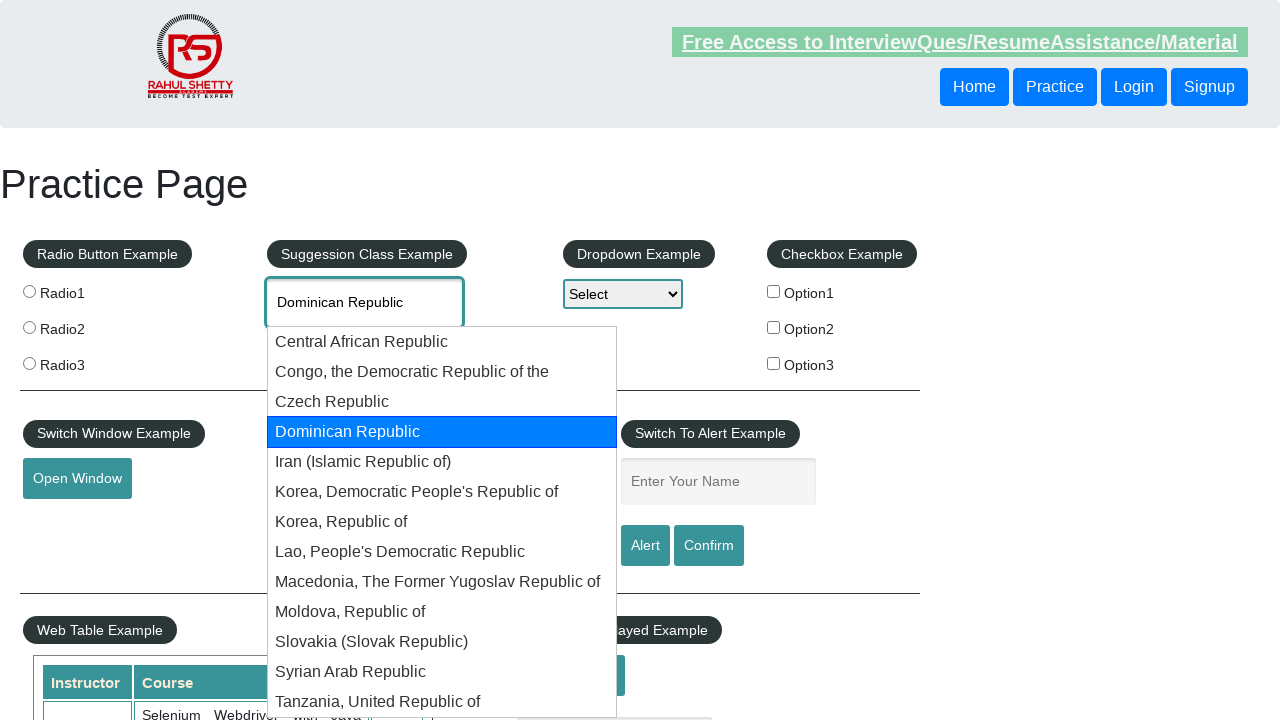

Pressed ArrowDown to navigate to next suggestion (iteration 4/15) on input.inputs.ui-autocomplete-input
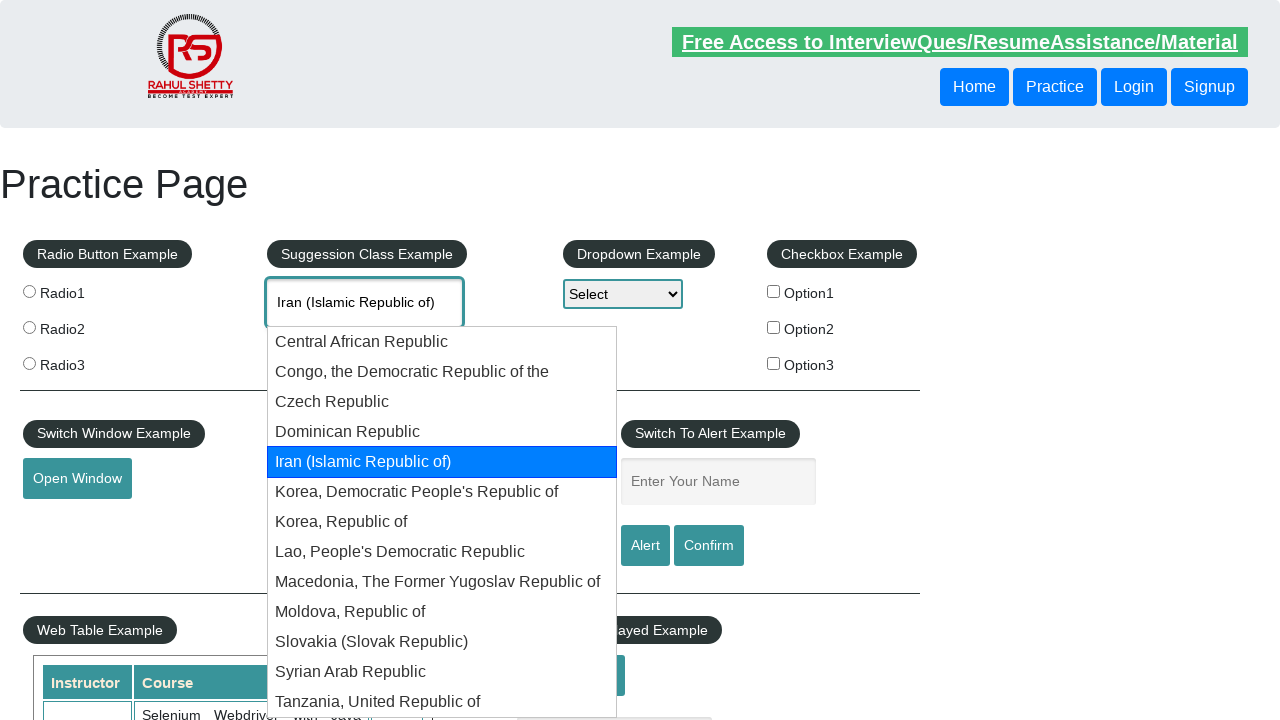

Waited 200ms between navigation attempts
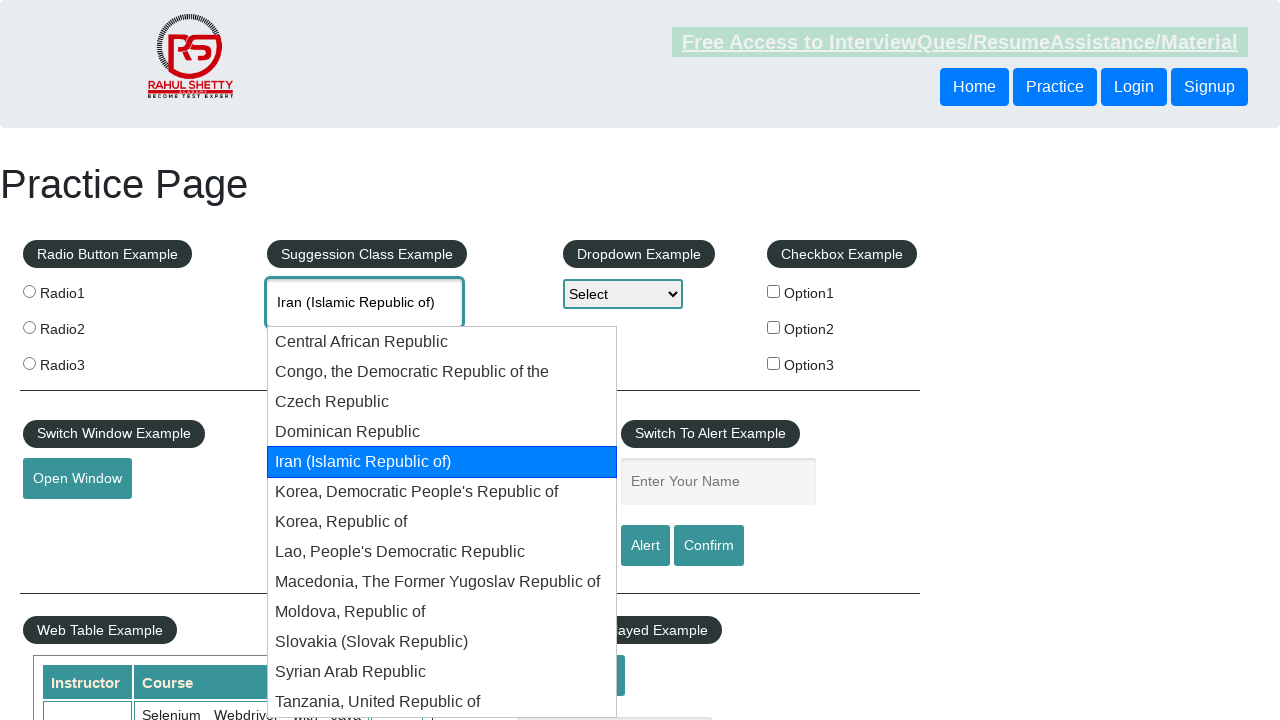

Pressed ArrowDown to navigate to next suggestion (iteration 5/15) on input.inputs.ui-autocomplete-input
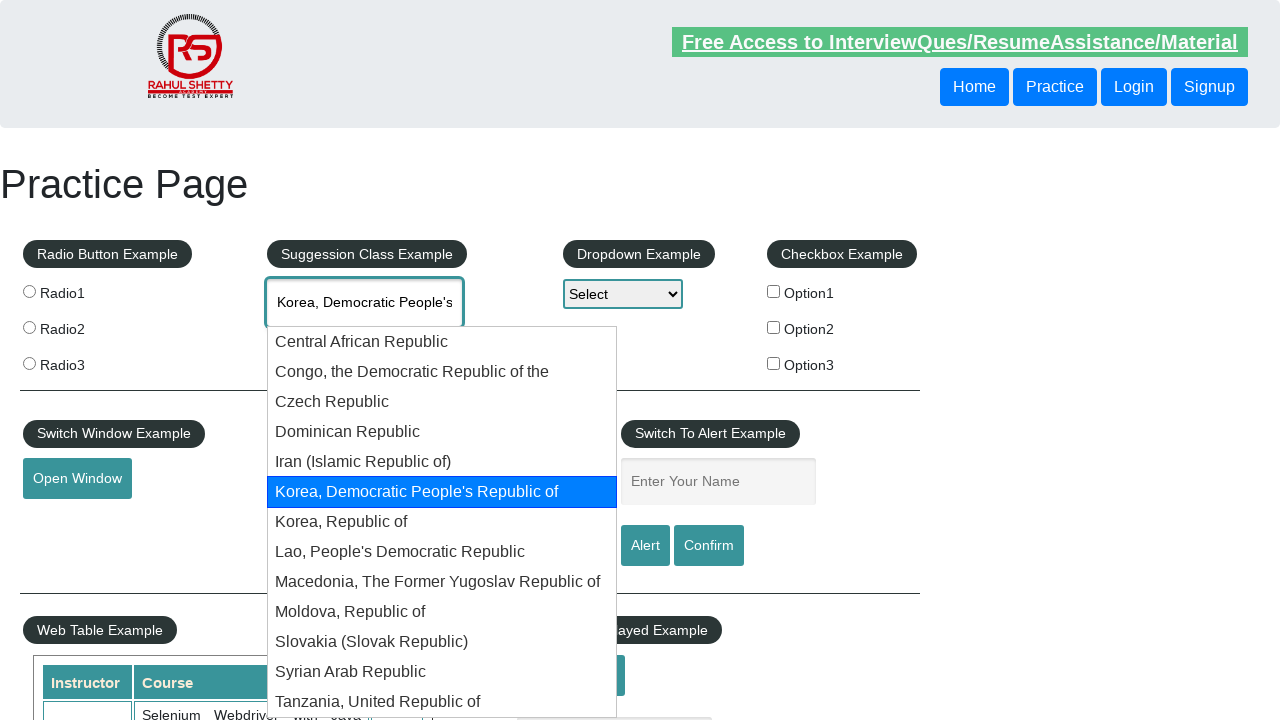

Waited 200ms between navigation attempts
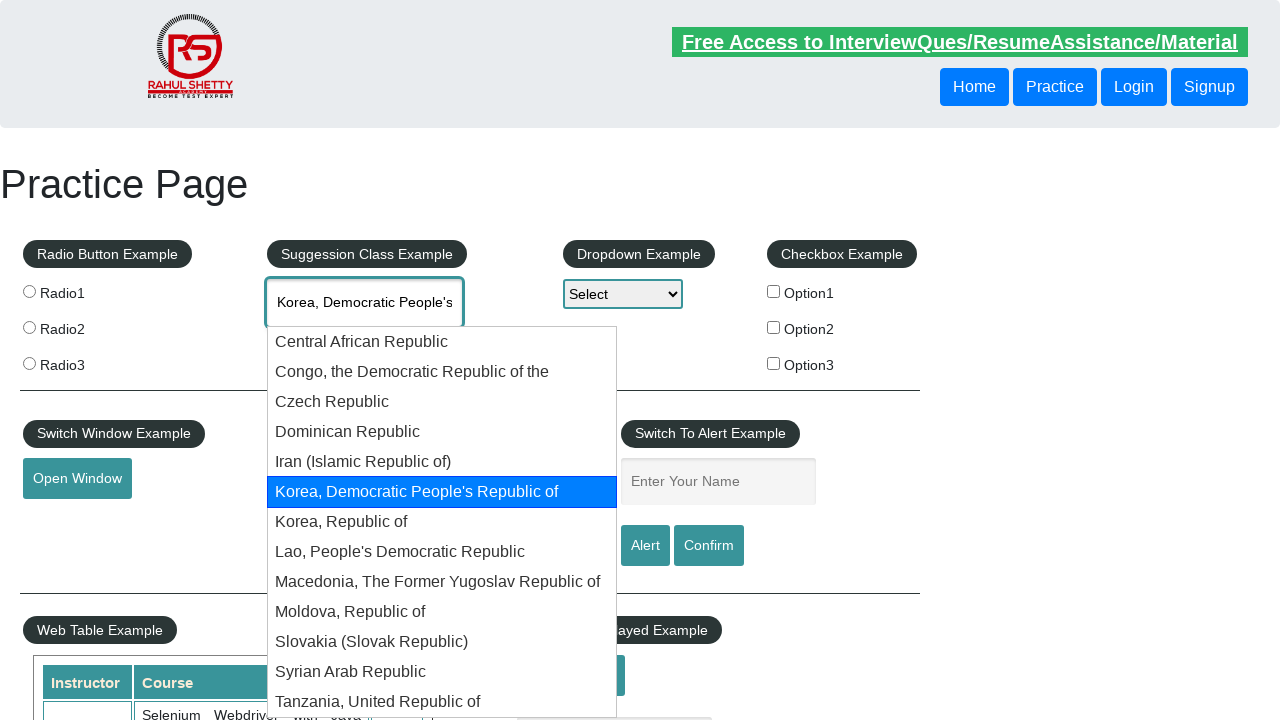

Pressed ArrowDown to navigate to next suggestion (iteration 6/15) on input.inputs.ui-autocomplete-input
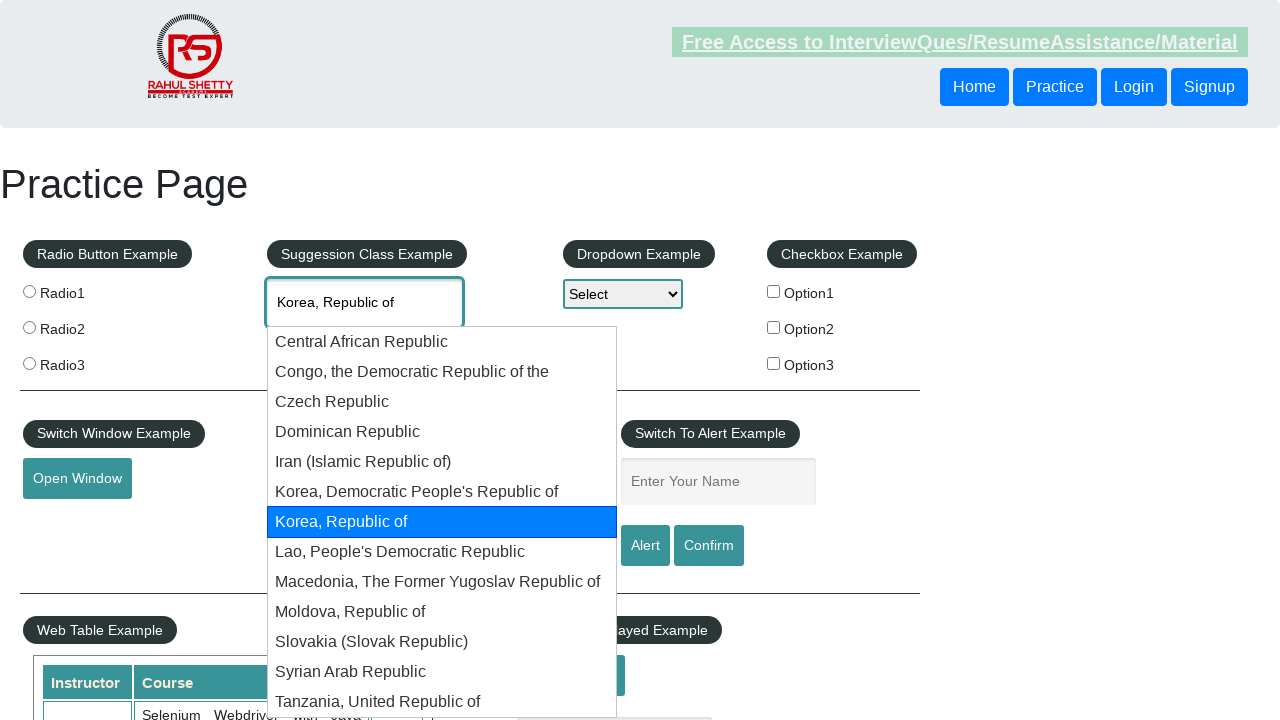

Waited 200ms between navigation attempts
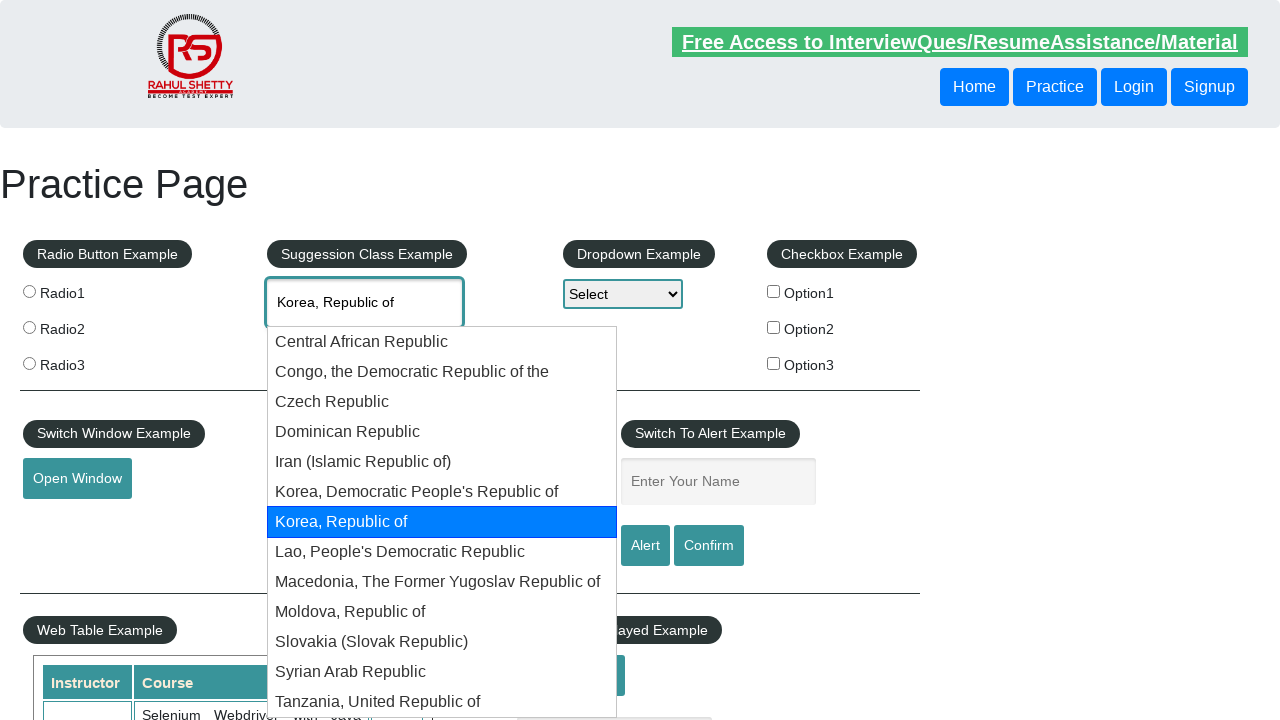

Pressed ArrowDown to navigate to next suggestion (iteration 7/15) on input.inputs.ui-autocomplete-input
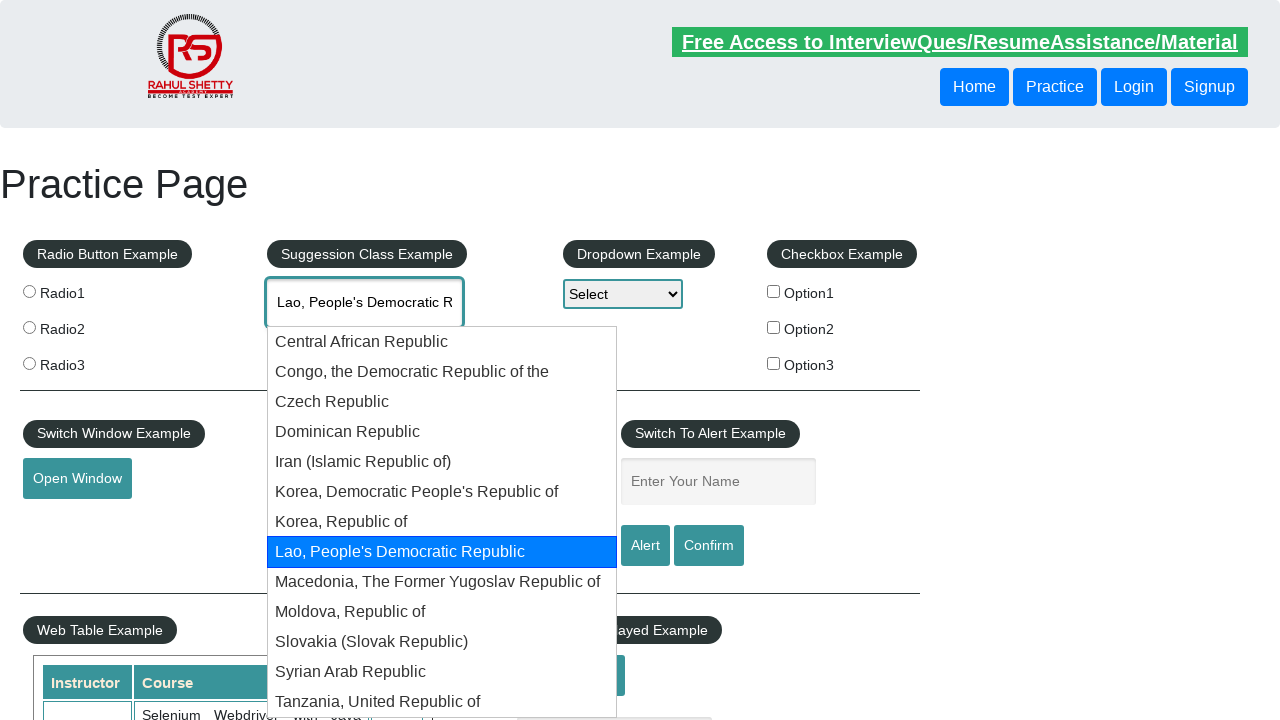

Waited 200ms between navigation attempts
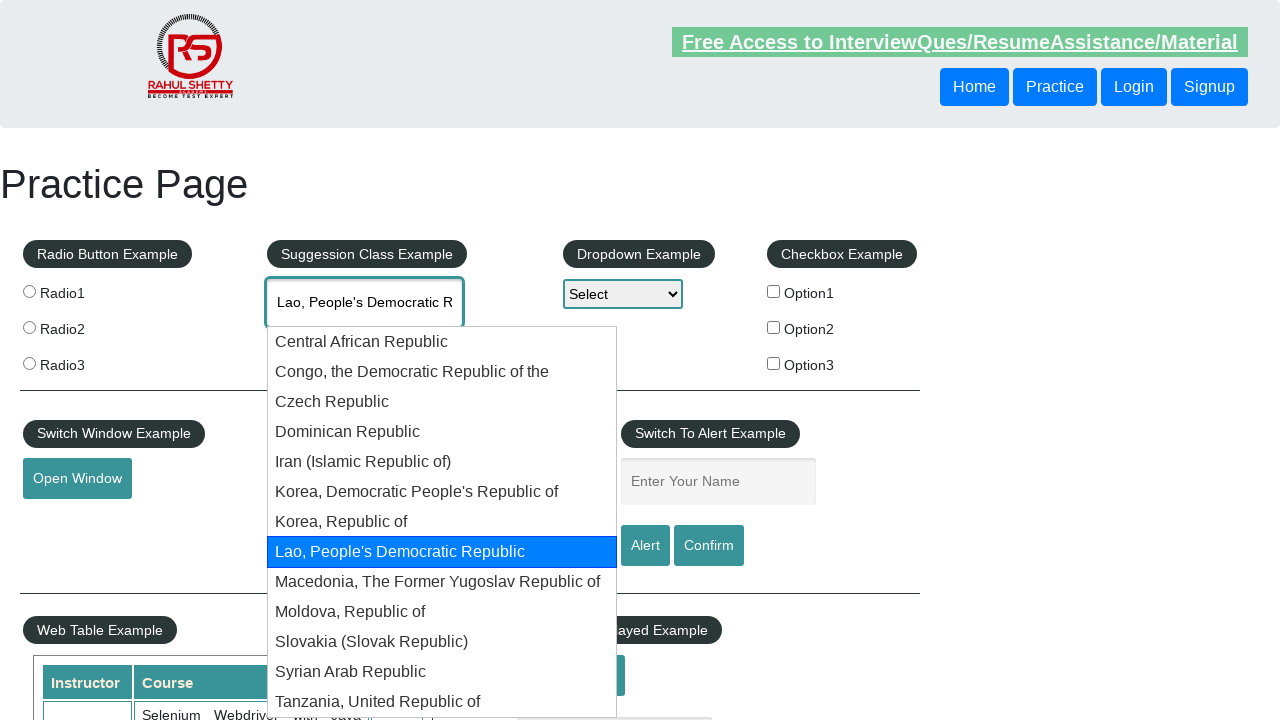

Pressed ArrowDown to navigate to next suggestion (iteration 8/15) on input.inputs.ui-autocomplete-input
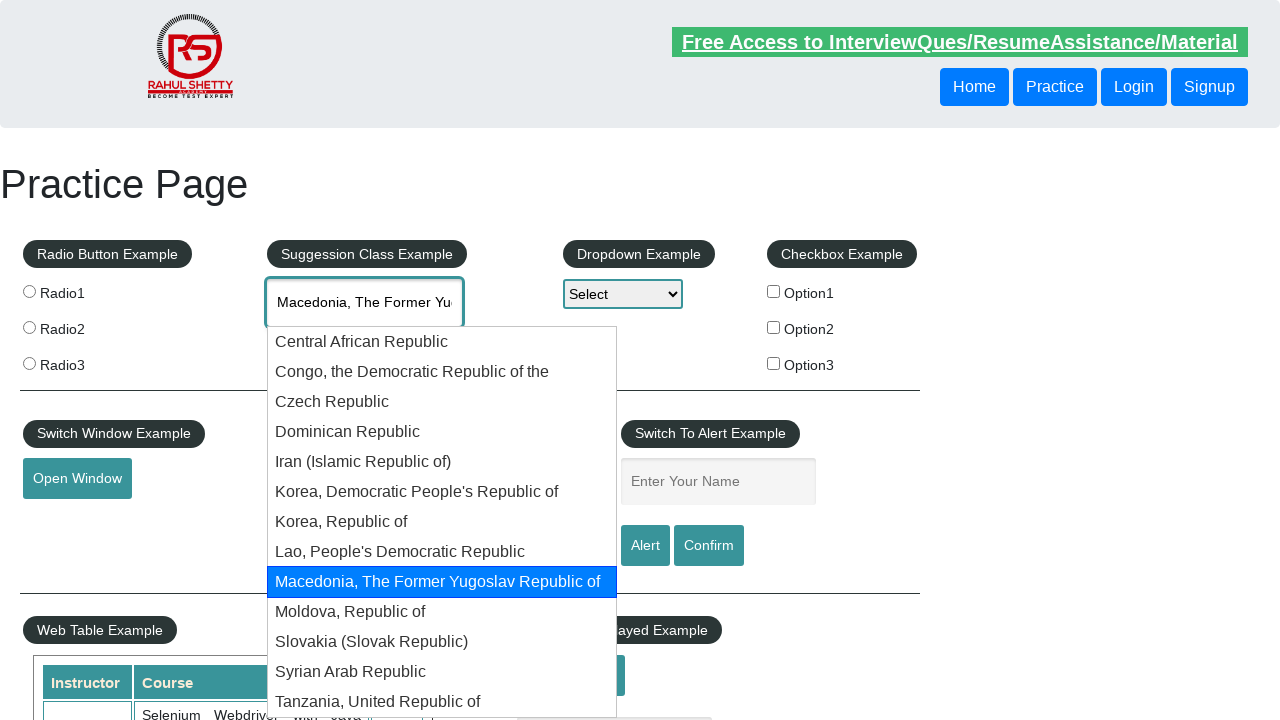

Waited 200ms between navigation attempts
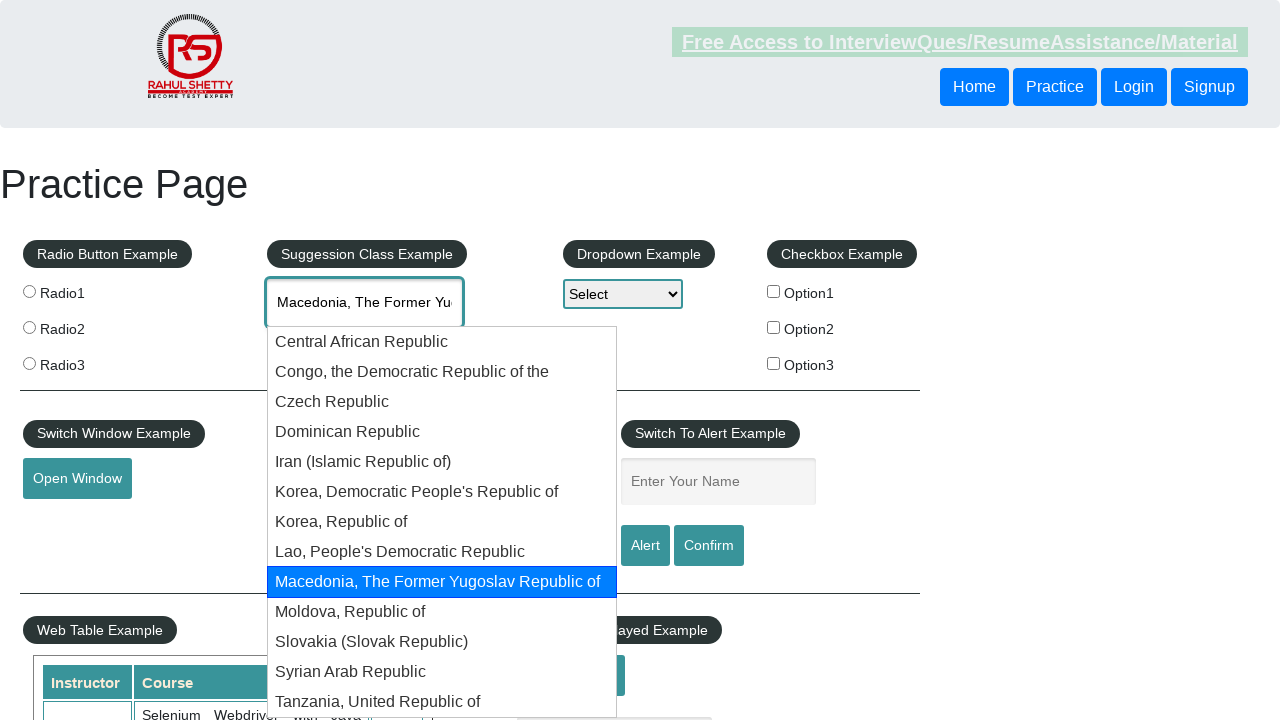

Pressed ArrowDown to navigate to next suggestion (iteration 9/15) on input.inputs.ui-autocomplete-input
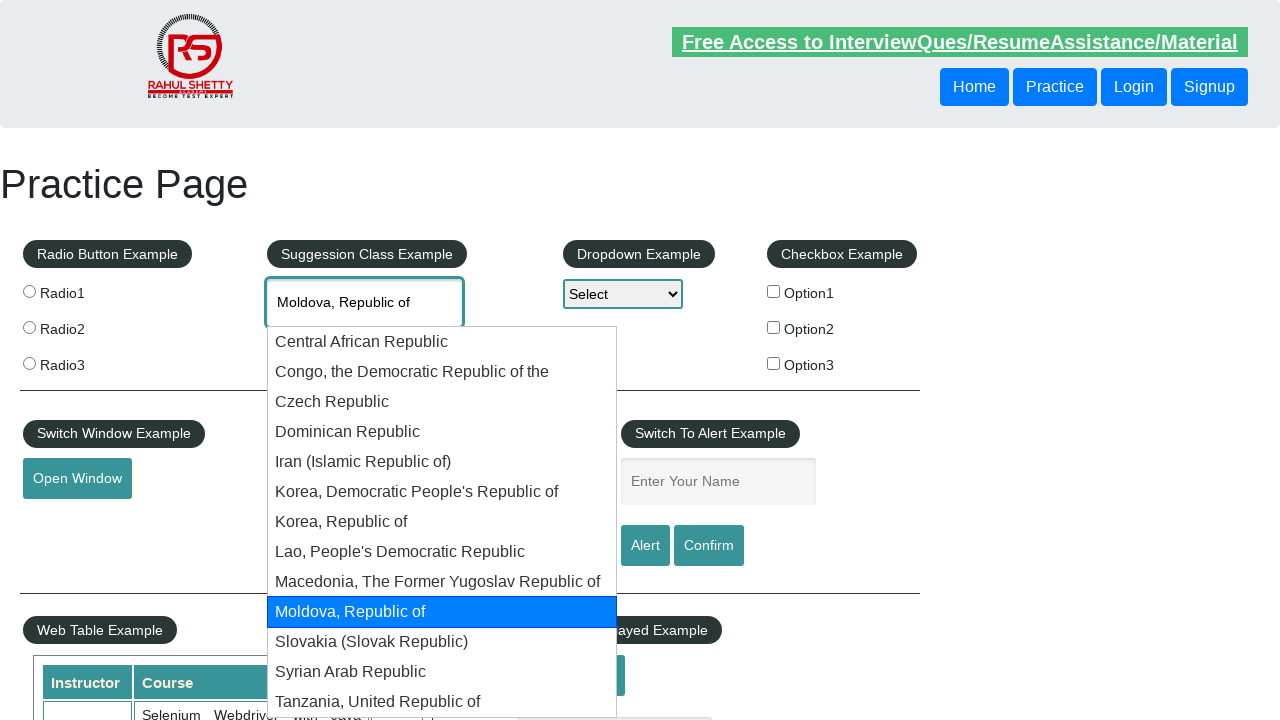

Waited 200ms between navigation attempts
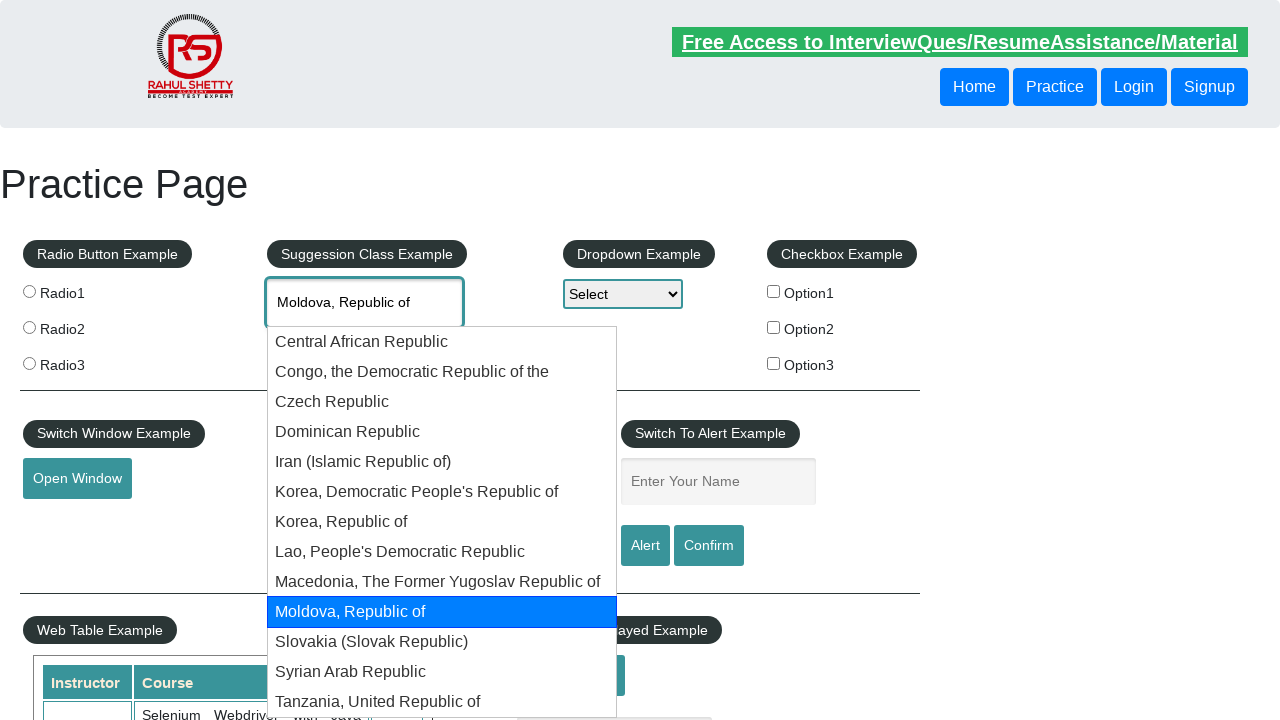

Pressed ArrowDown to navigate to next suggestion (iteration 10/15) on input.inputs.ui-autocomplete-input
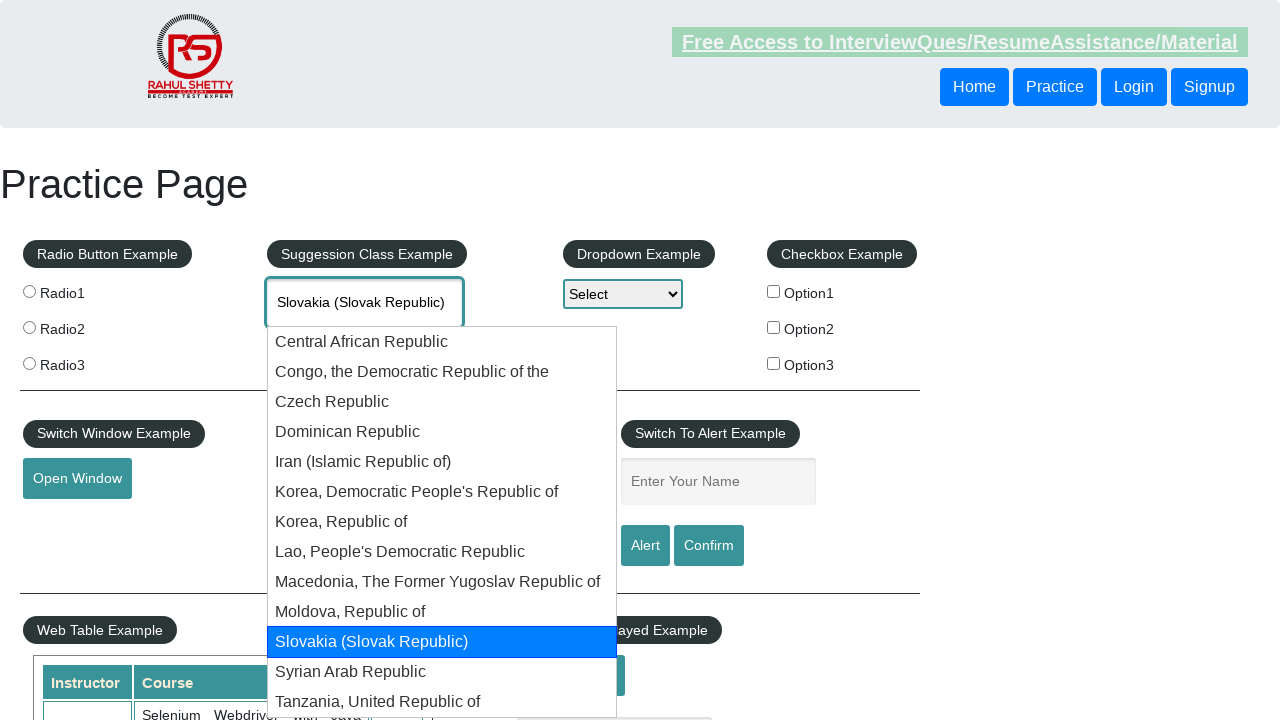

Waited 200ms between navigation attempts
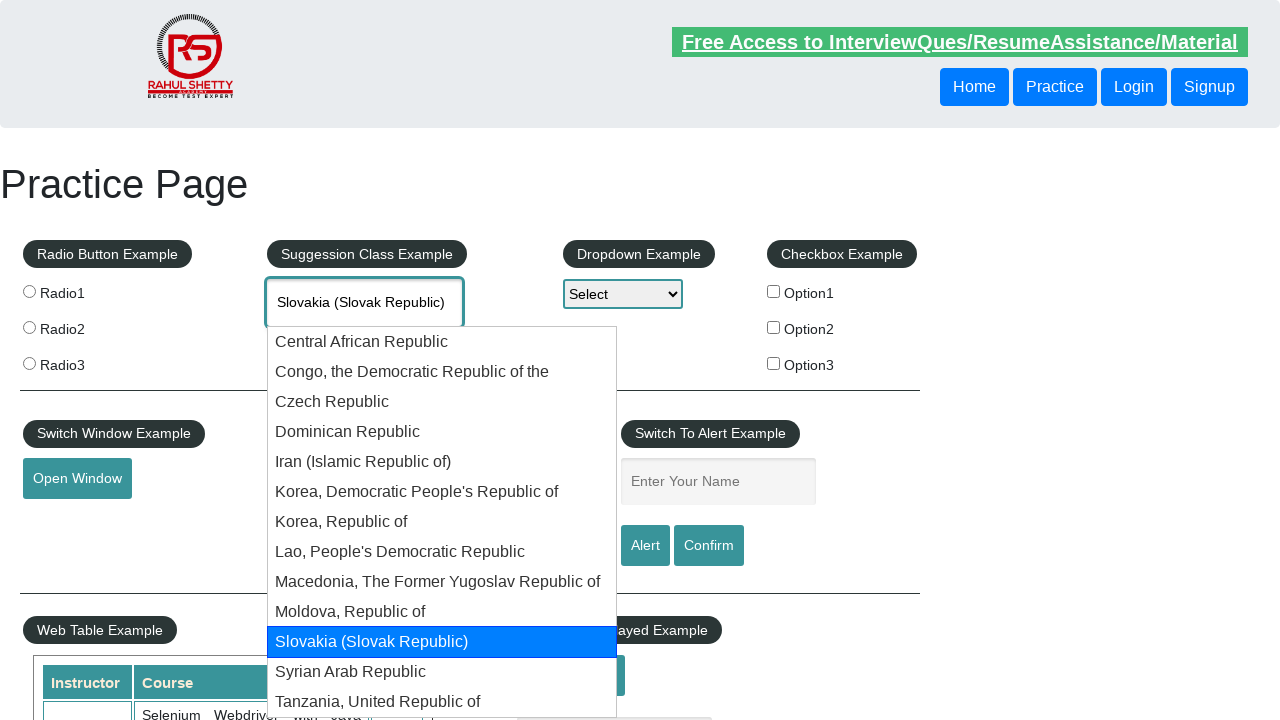

Pressed ArrowDown to navigate to next suggestion (iteration 11/15) on input.inputs.ui-autocomplete-input
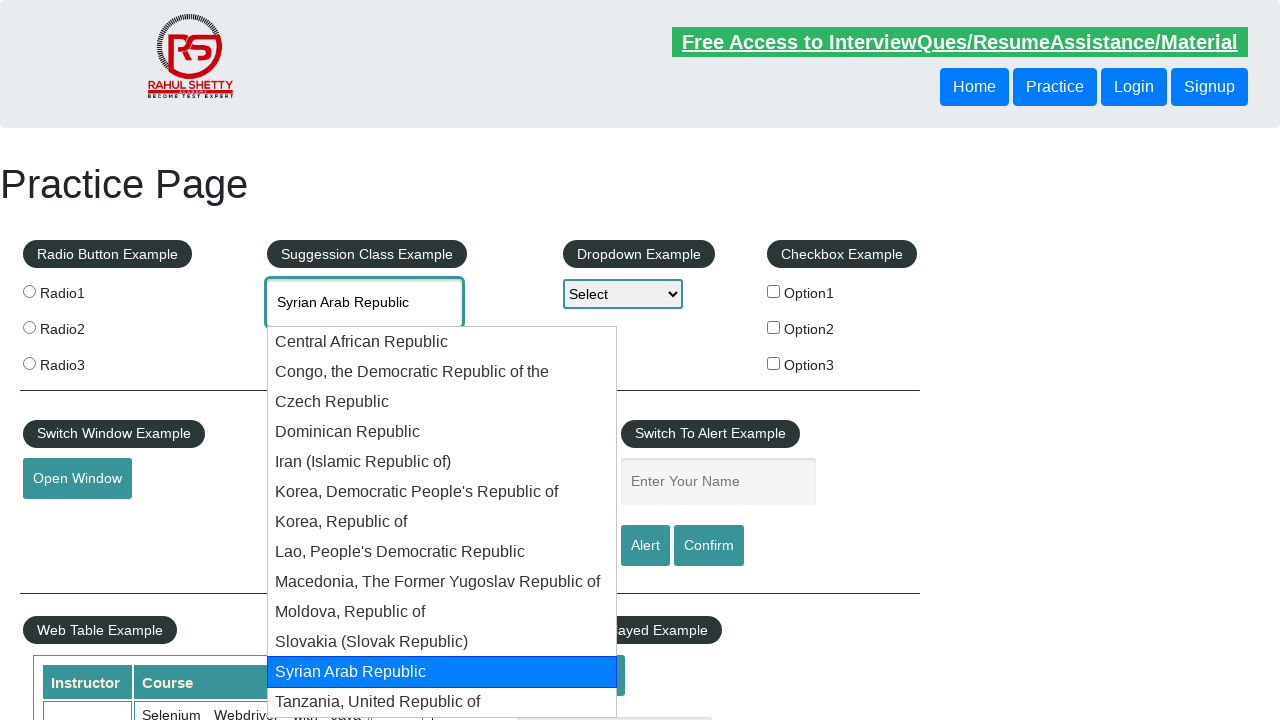

Waited 200ms between navigation attempts
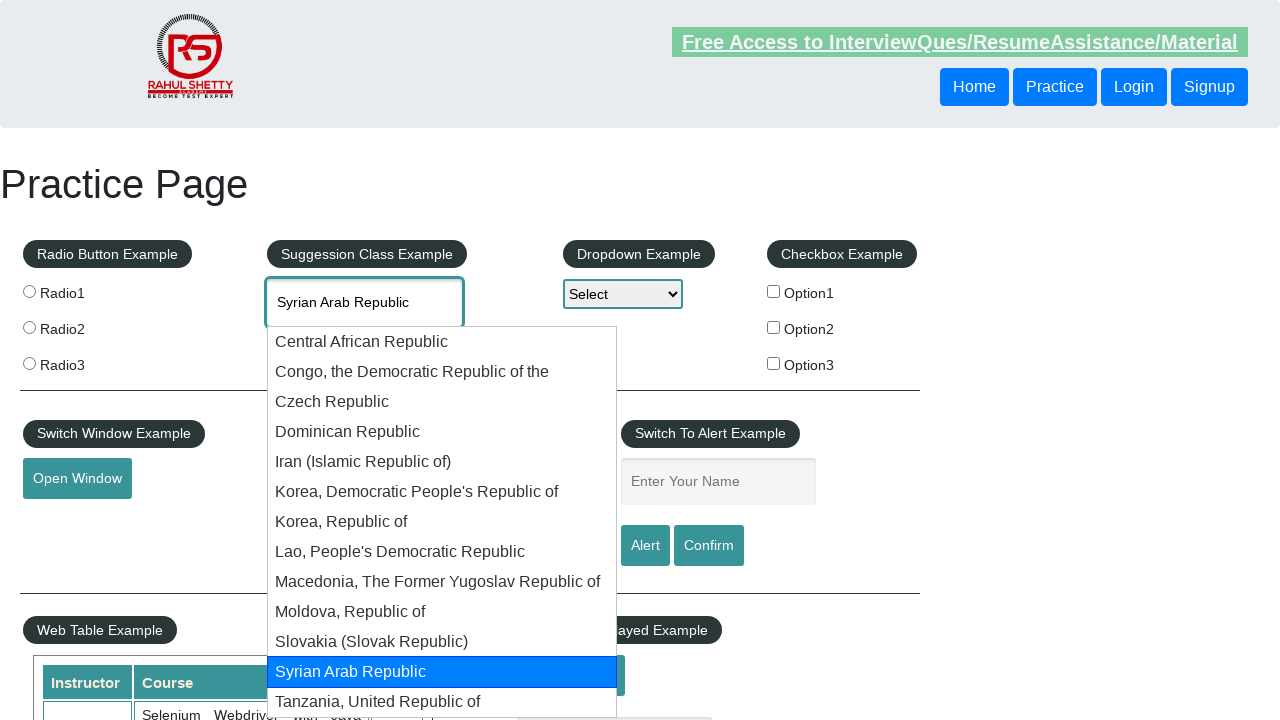

Pressed ArrowDown to navigate to next suggestion (iteration 12/15) on input.inputs.ui-autocomplete-input
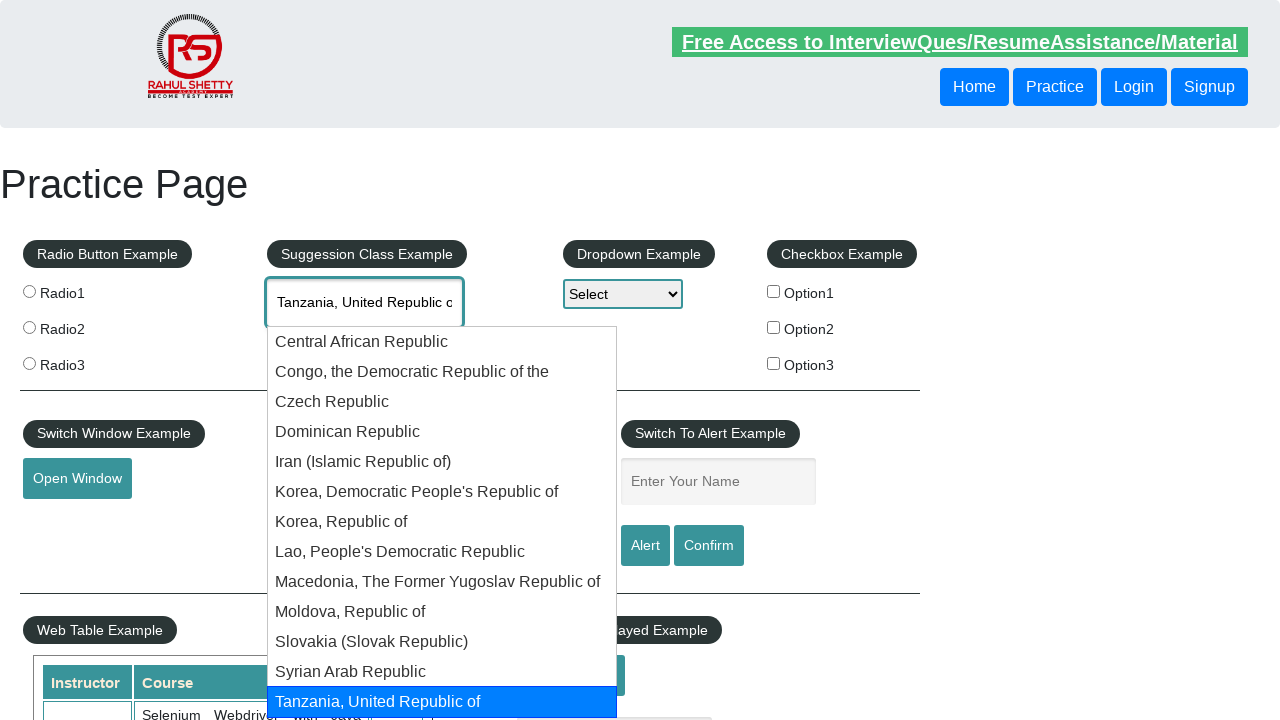

Waited 200ms between navigation attempts
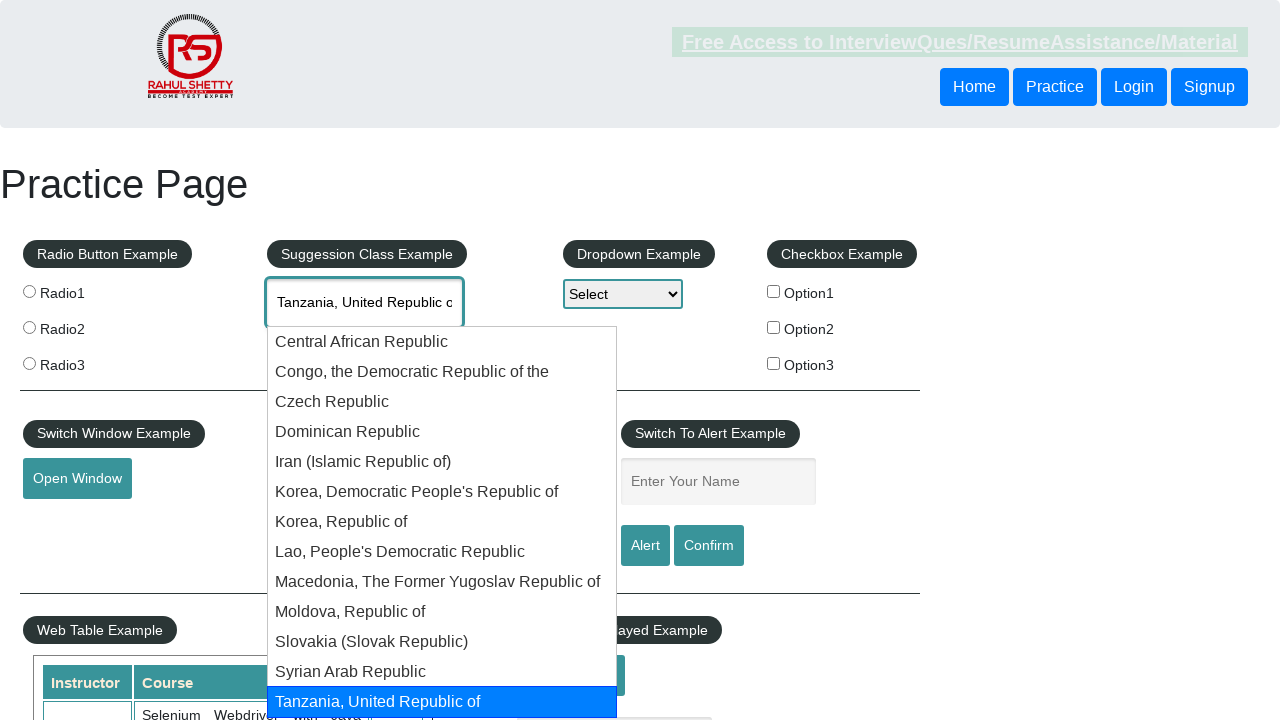

Pressed ArrowDown to navigate to next suggestion (iteration 13/15) on input.inputs.ui-autocomplete-input
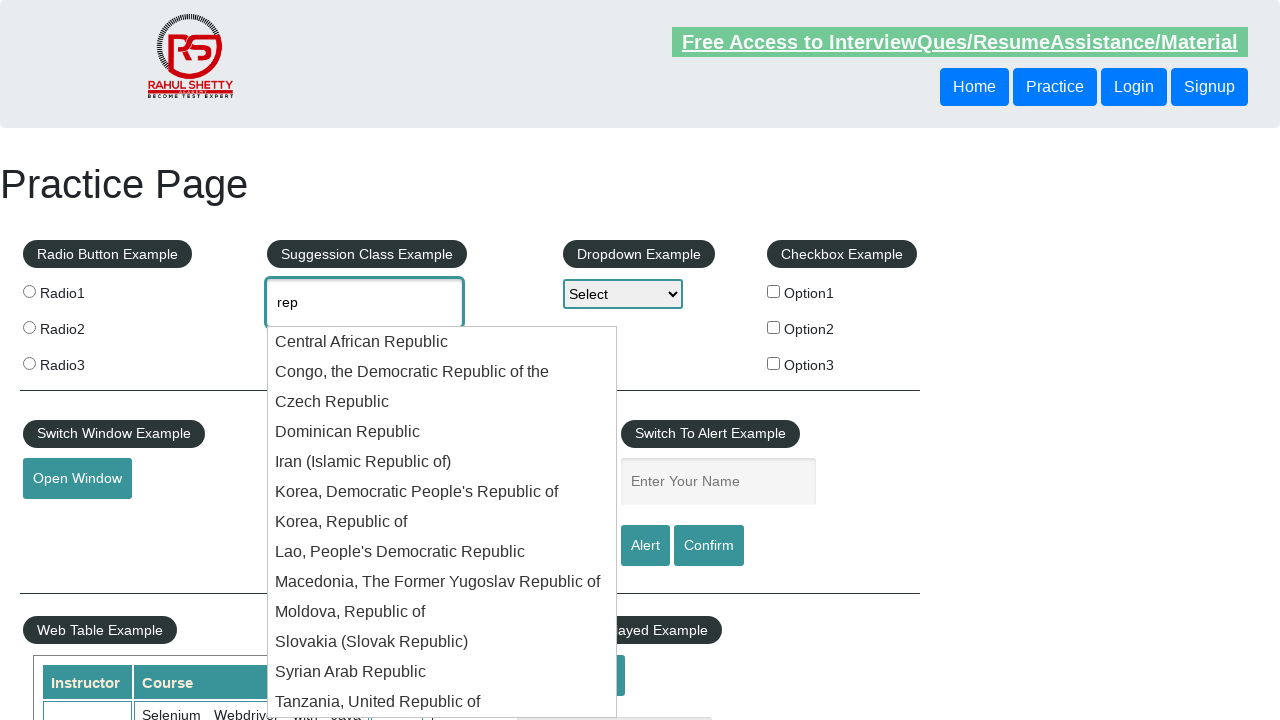

Waited 200ms between navigation attempts
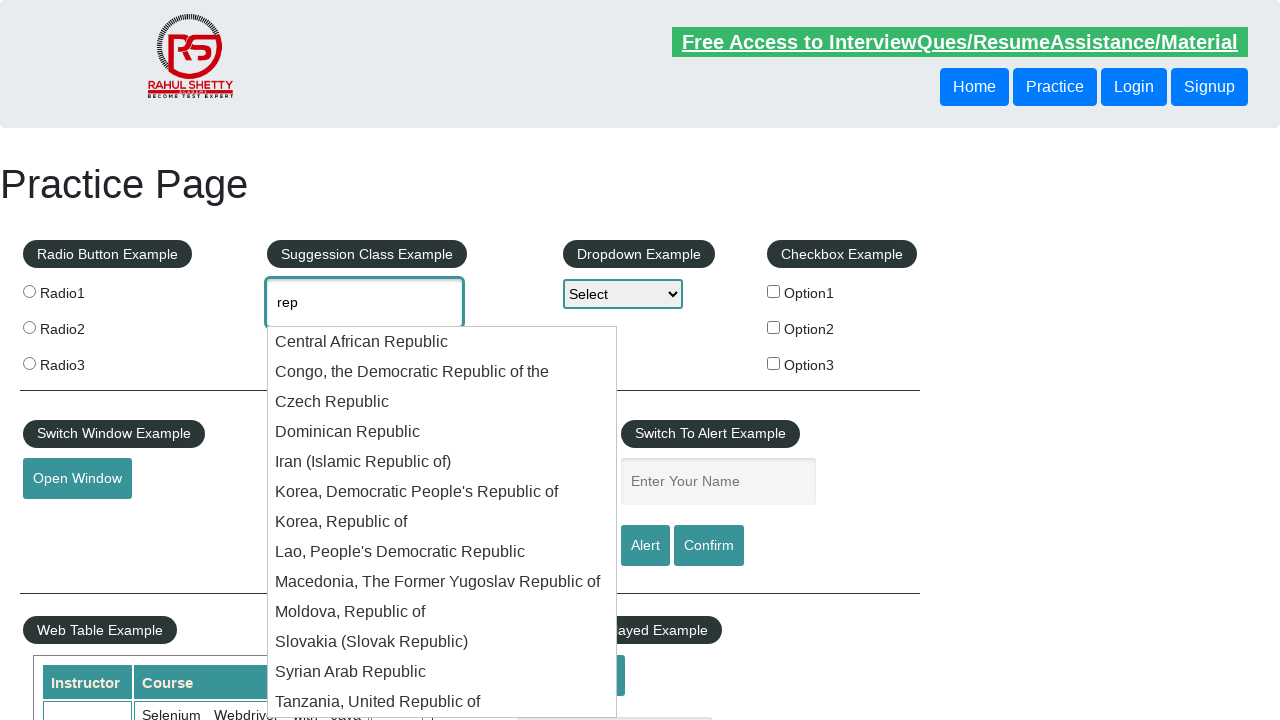

Pressed ArrowDown to navigate to next suggestion (iteration 14/15) on input.inputs.ui-autocomplete-input
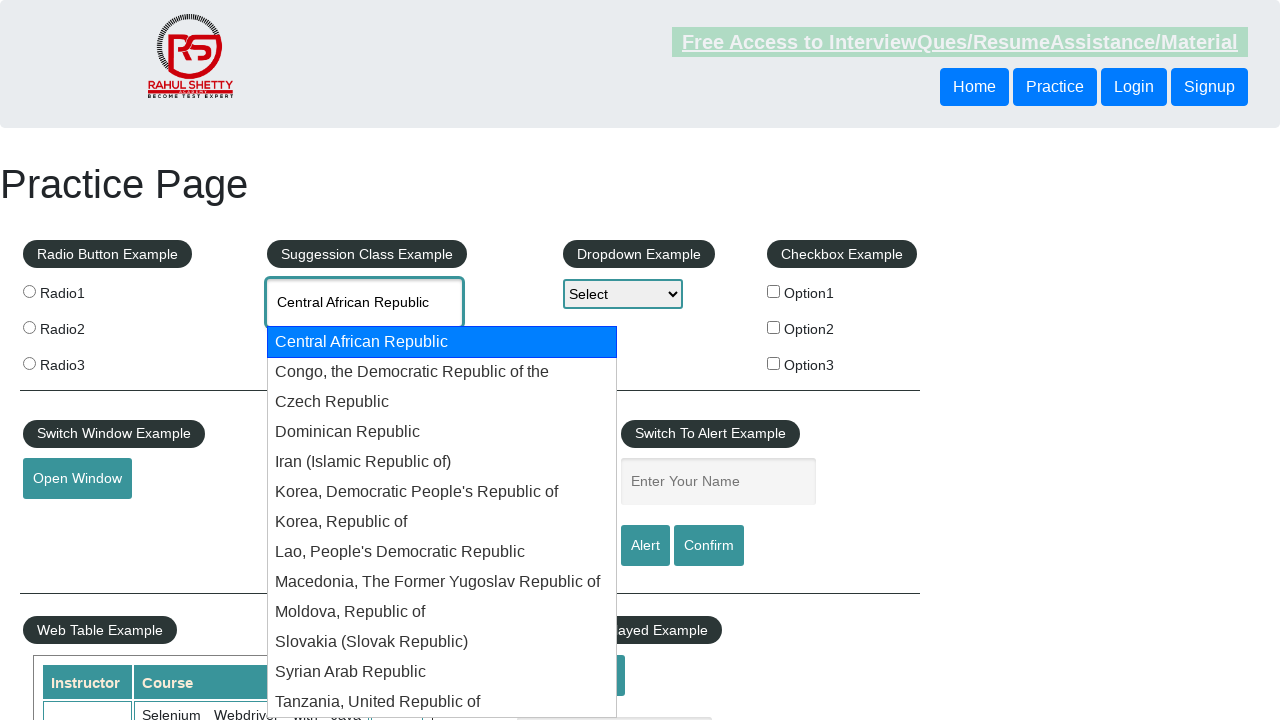

Waited 200ms between navigation attempts
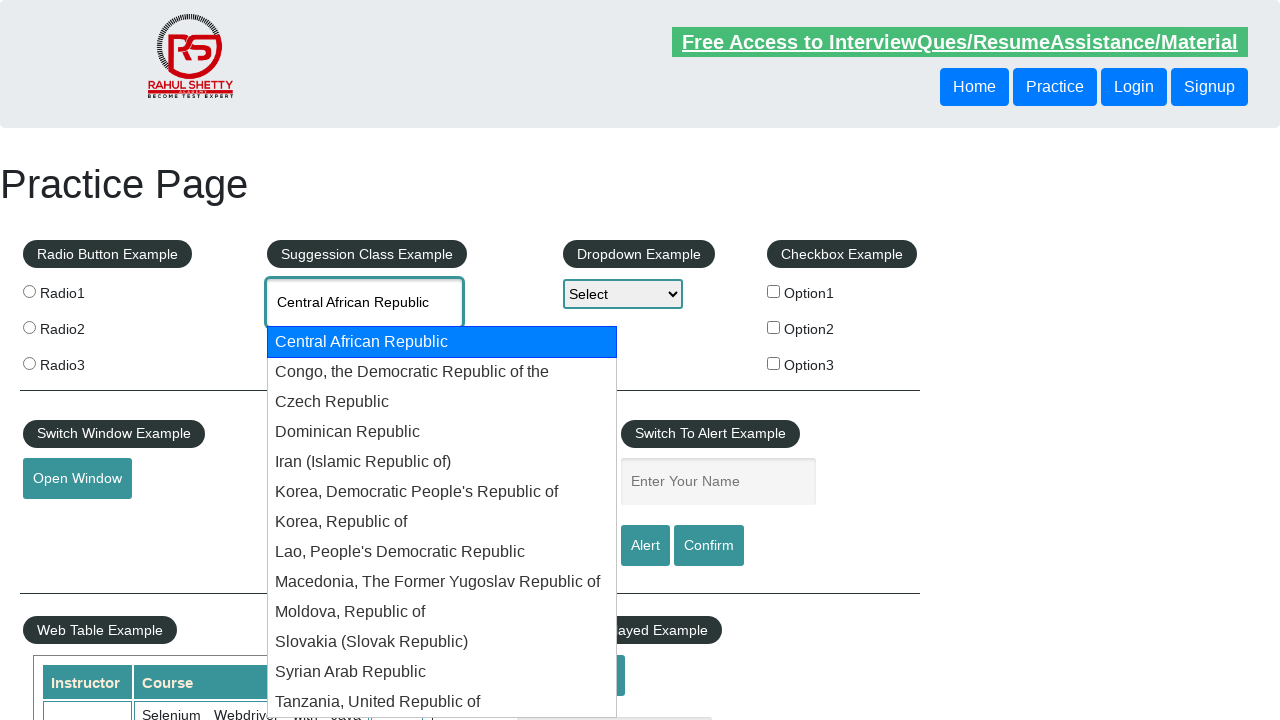

Pressed ArrowDown to navigate to next suggestion (iteration 15/15) on input.inputs.ui-autocomplete-input
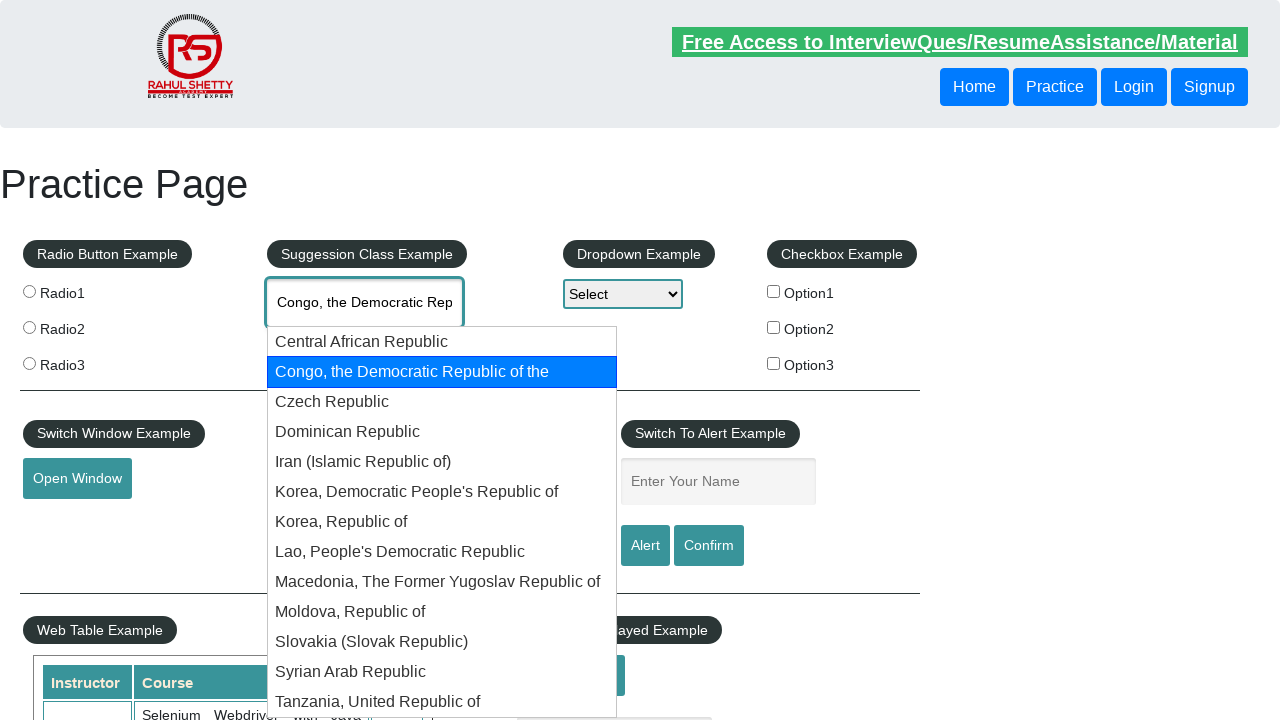

Waited 200ms between navigation attempts
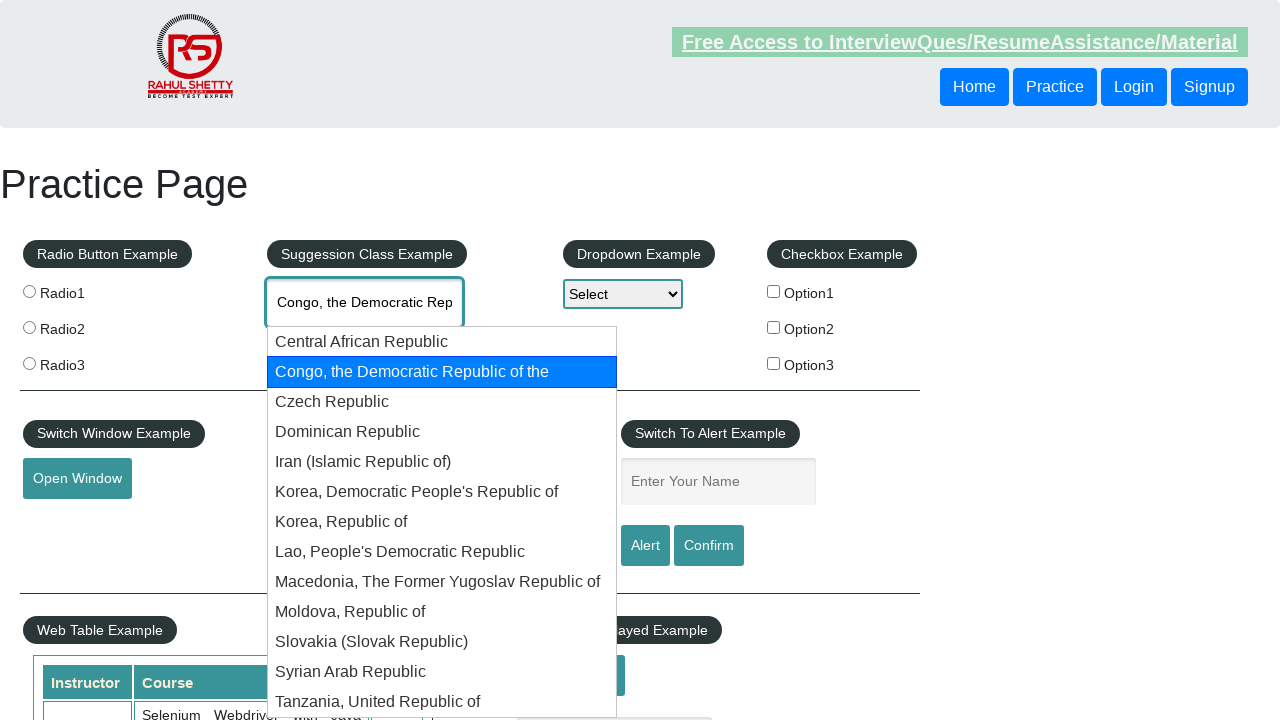

Pressed Enter to select the highlighted autocomplete option on input.inputs.ui-autocomplete-input
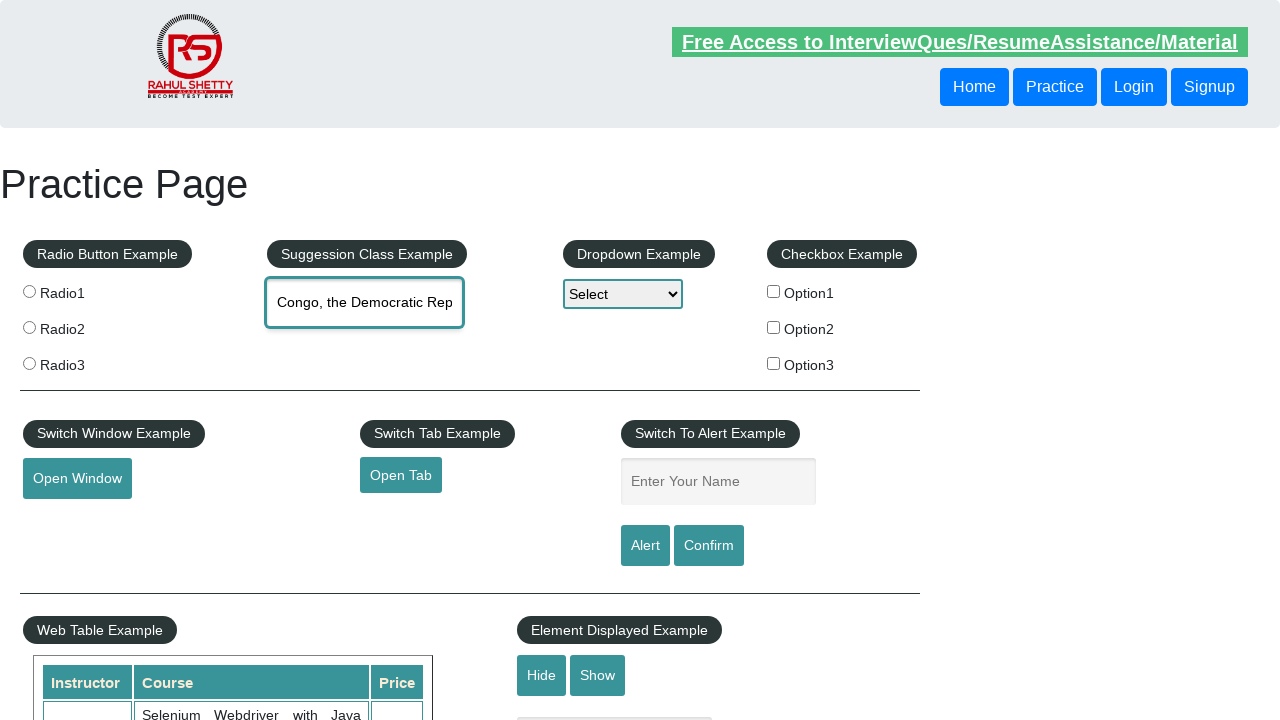

Waited 500ms for selection to be confirmed
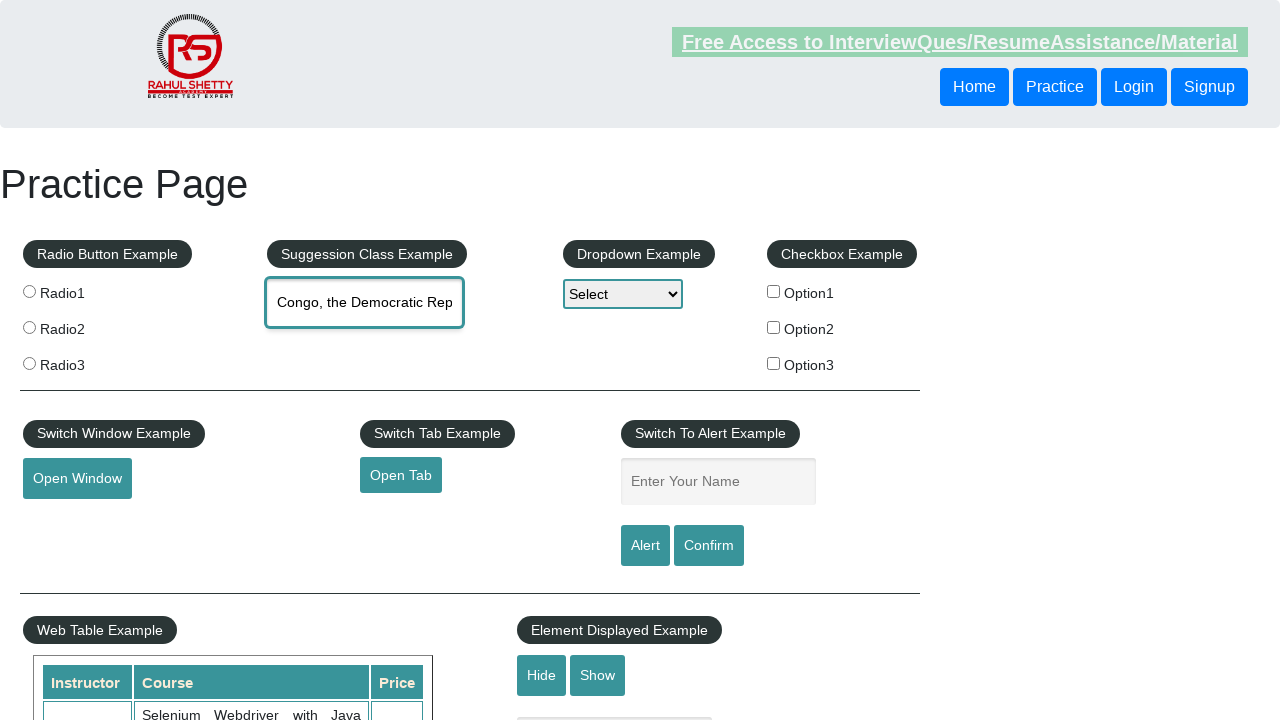

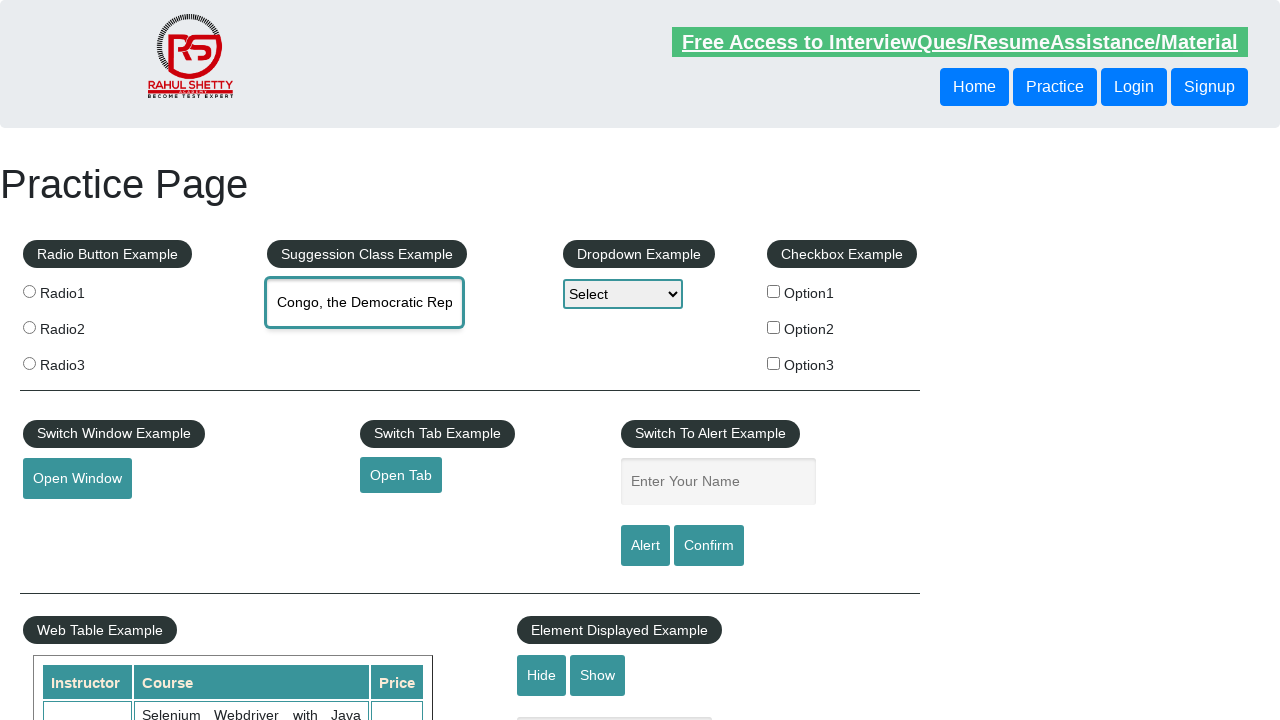